Navigates through a paginated invoice table on an RPA challenge website, iterating through rows and clicking the "Next" button to move through all pages until pagination is exhausted.

Starting URL: https://rpachallengeocr.azurewebsites.net/

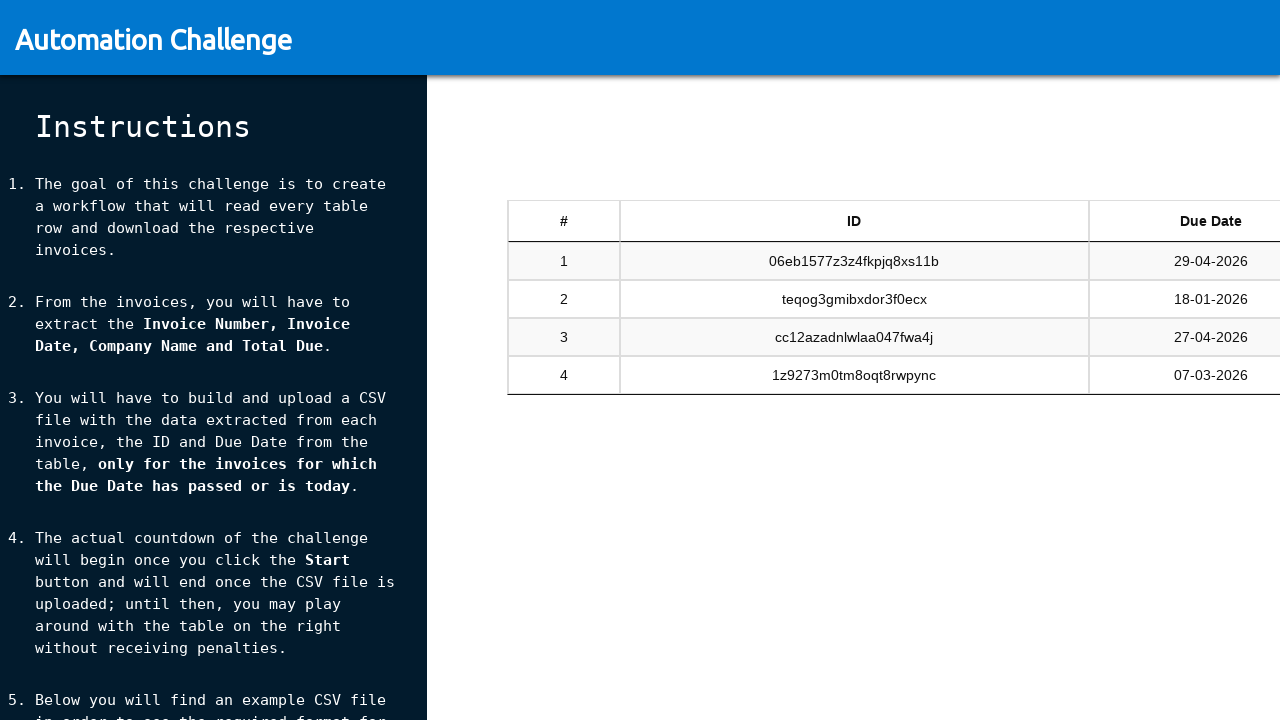

Waited for invoice table to load
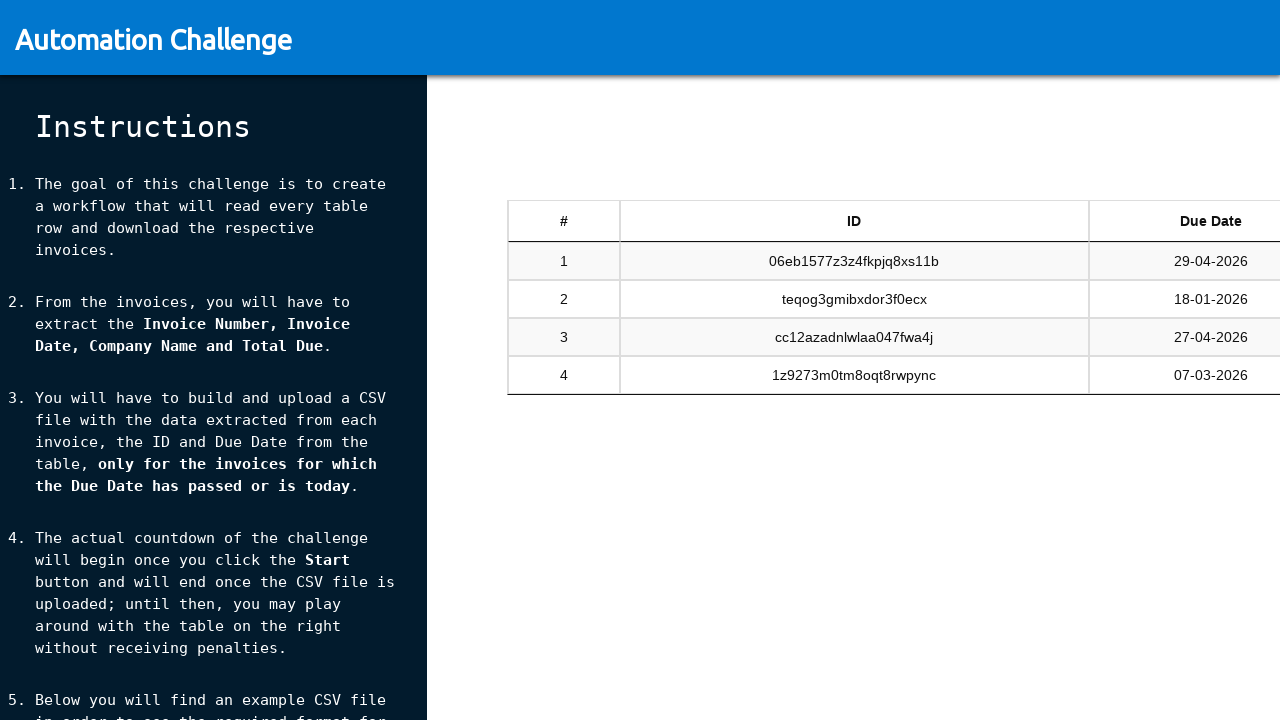

Retrieved current date for invoice comparison
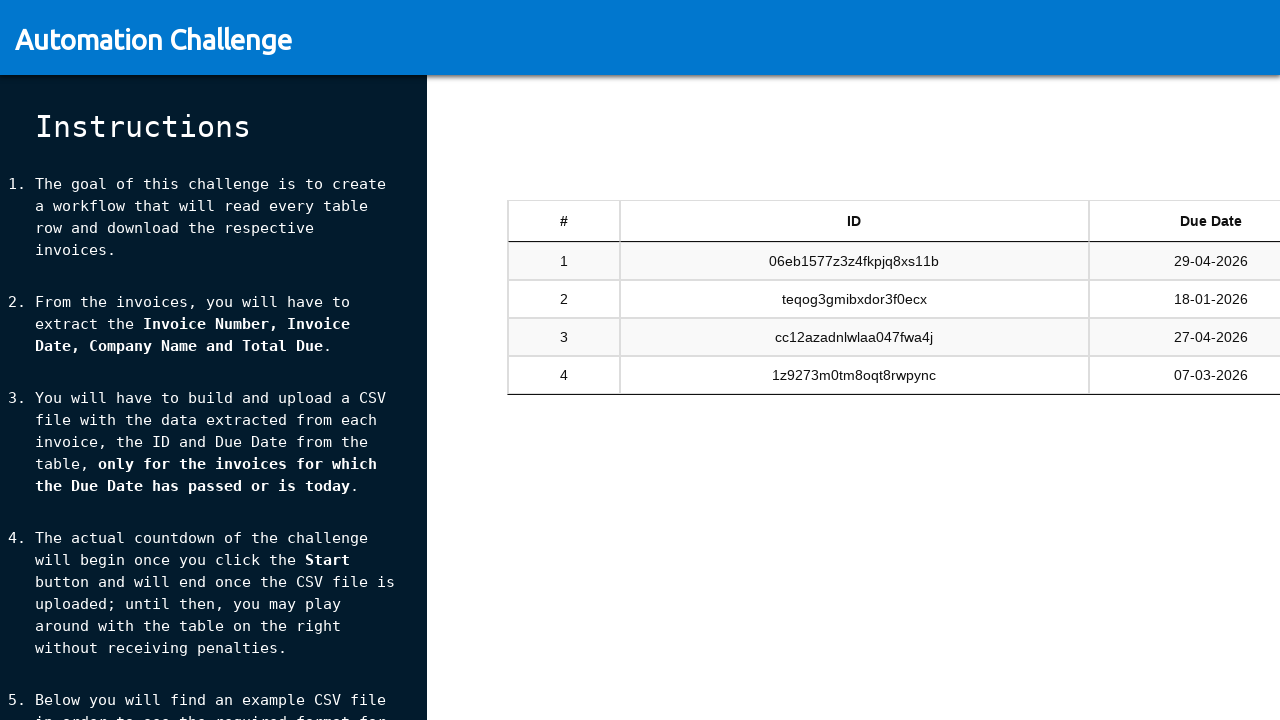

Located 4 invoice rows on current page
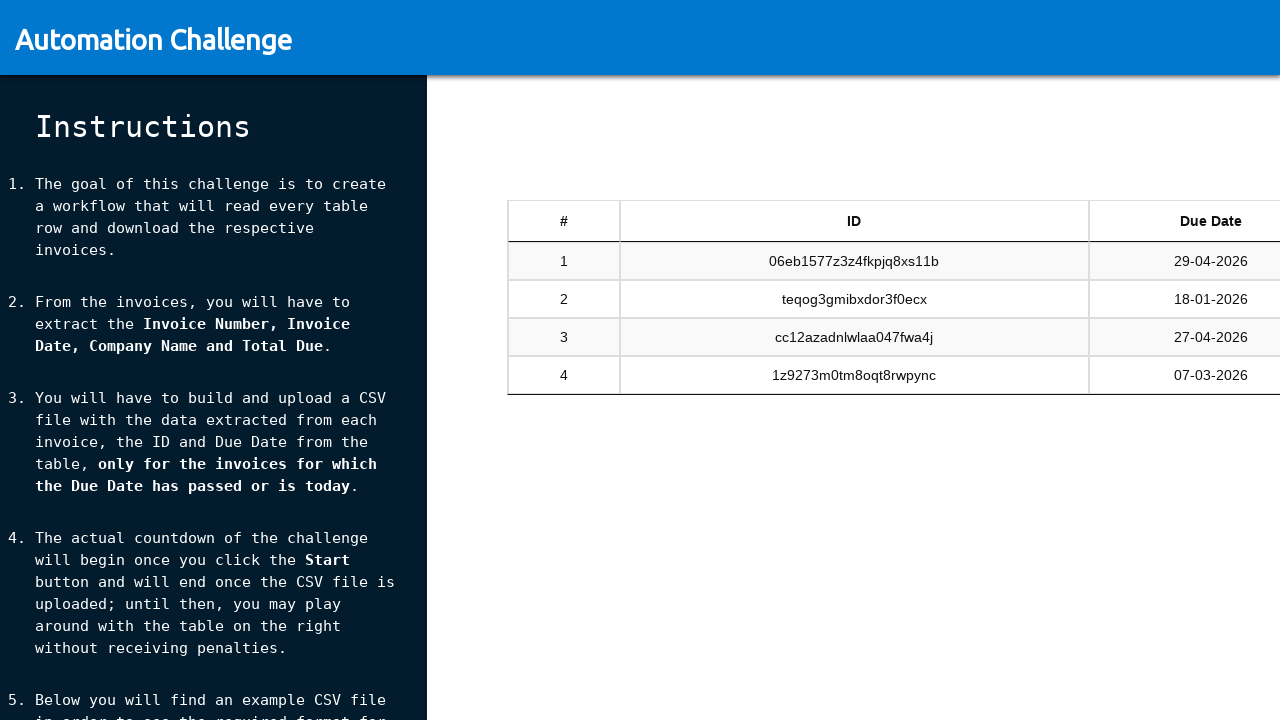

Located invoice row 1
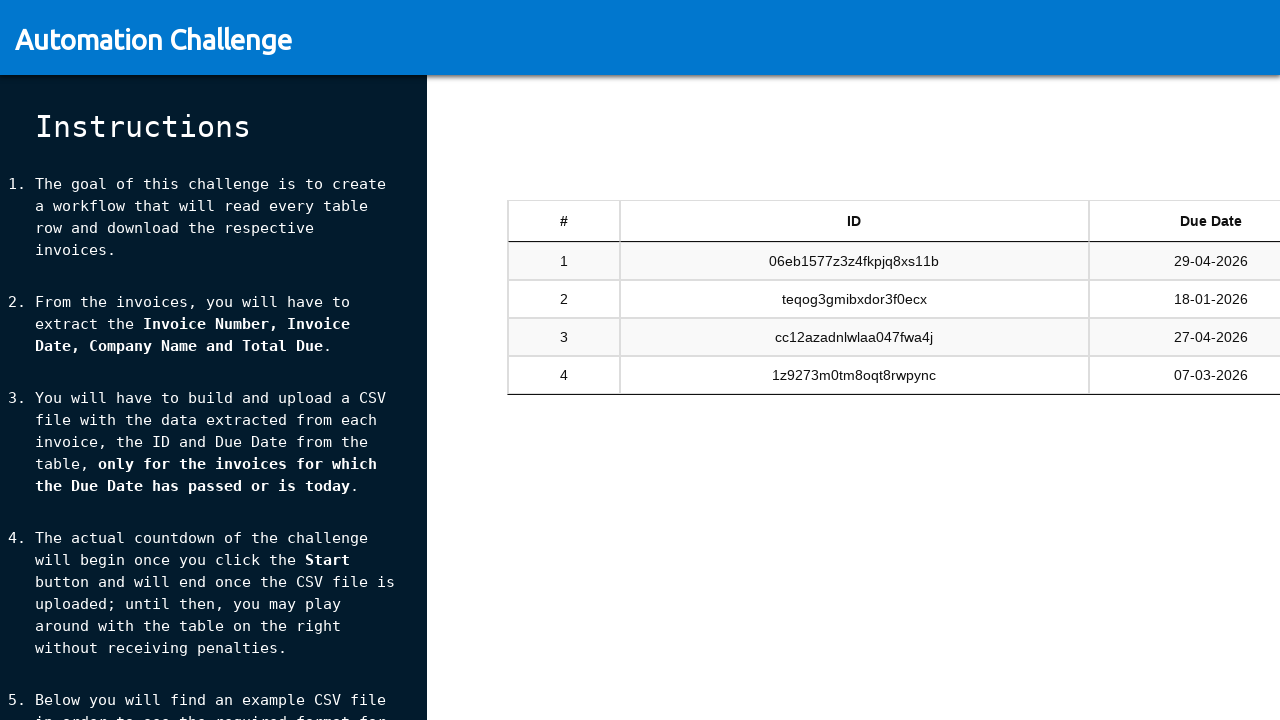

Exception occurred processing row 1: Locator.text_content: Unexpected token "/" while parsing selector "./td[3]"
Call log:
  - waiting for xpath=//tbody/tr[@role="row"] >> nth=0 >> ./td[3]

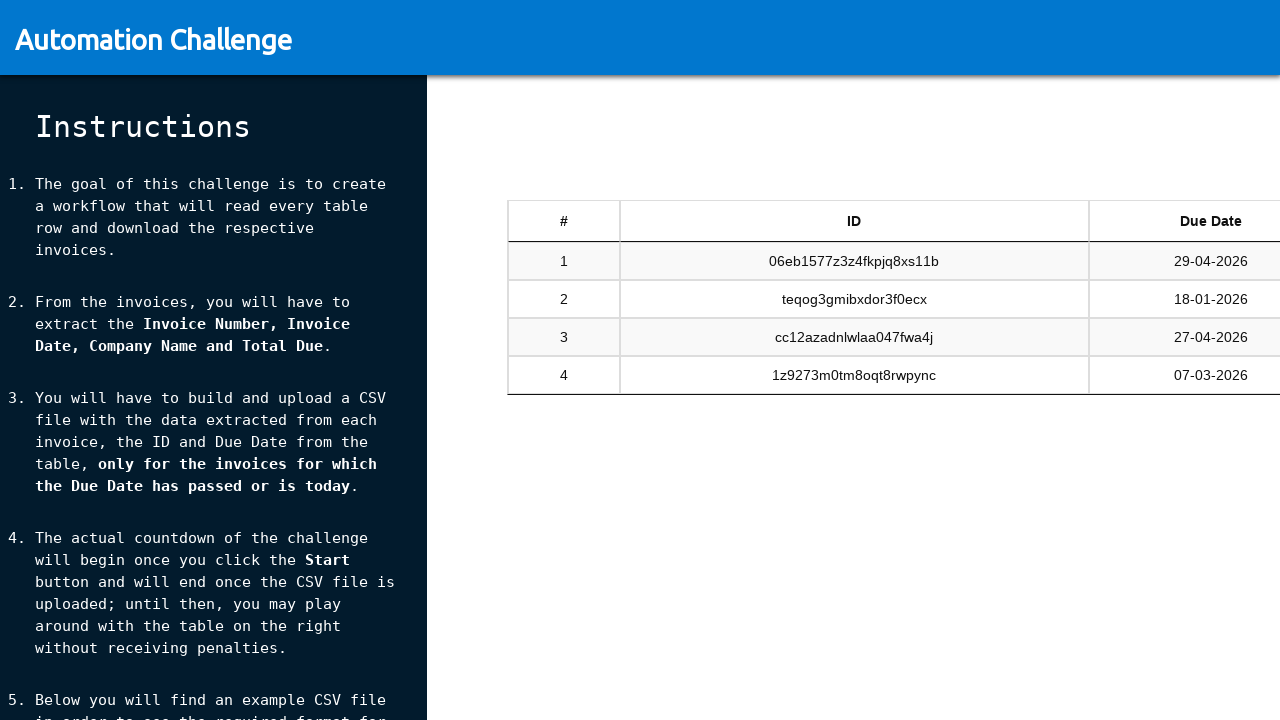

Located invoice row 2
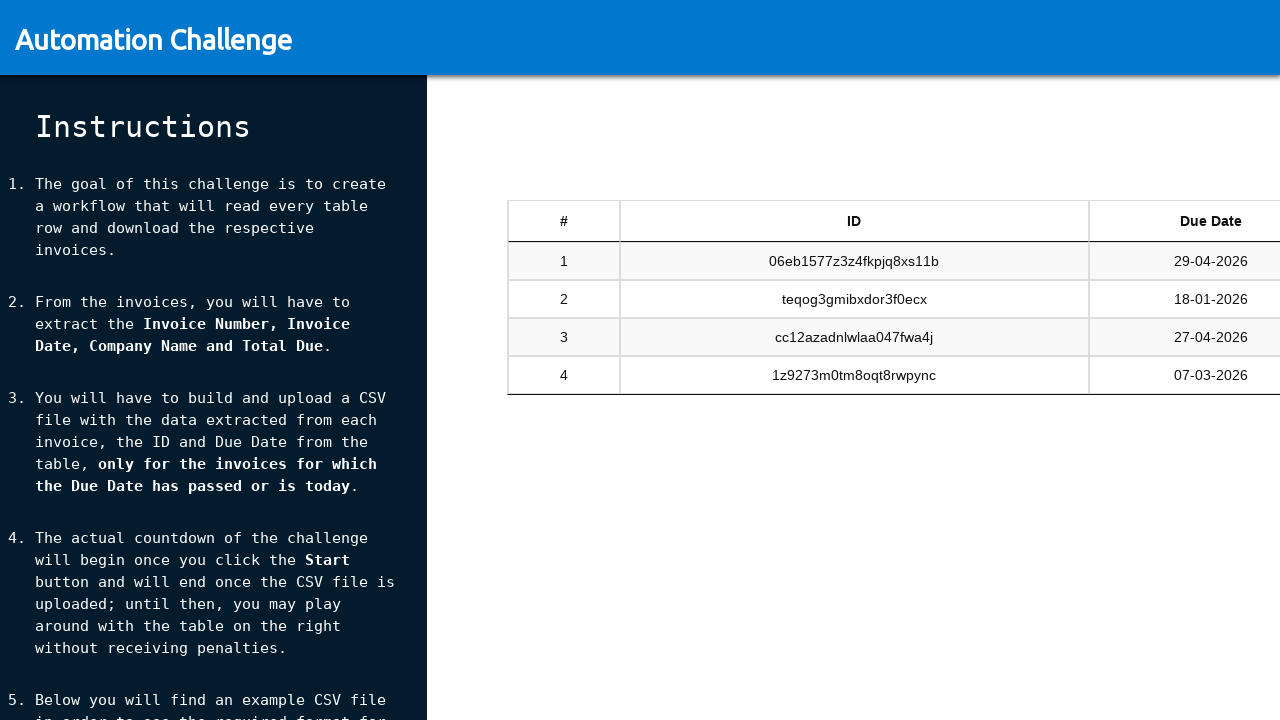

Exception occurred processing row 2: Locator.text_content: Unexpected token "/" while parsing selector "./td[3]"
Call log:
  - waiting for xpath=//tbody/tr[@role="row"] >> nth=1 >> ./td[3]

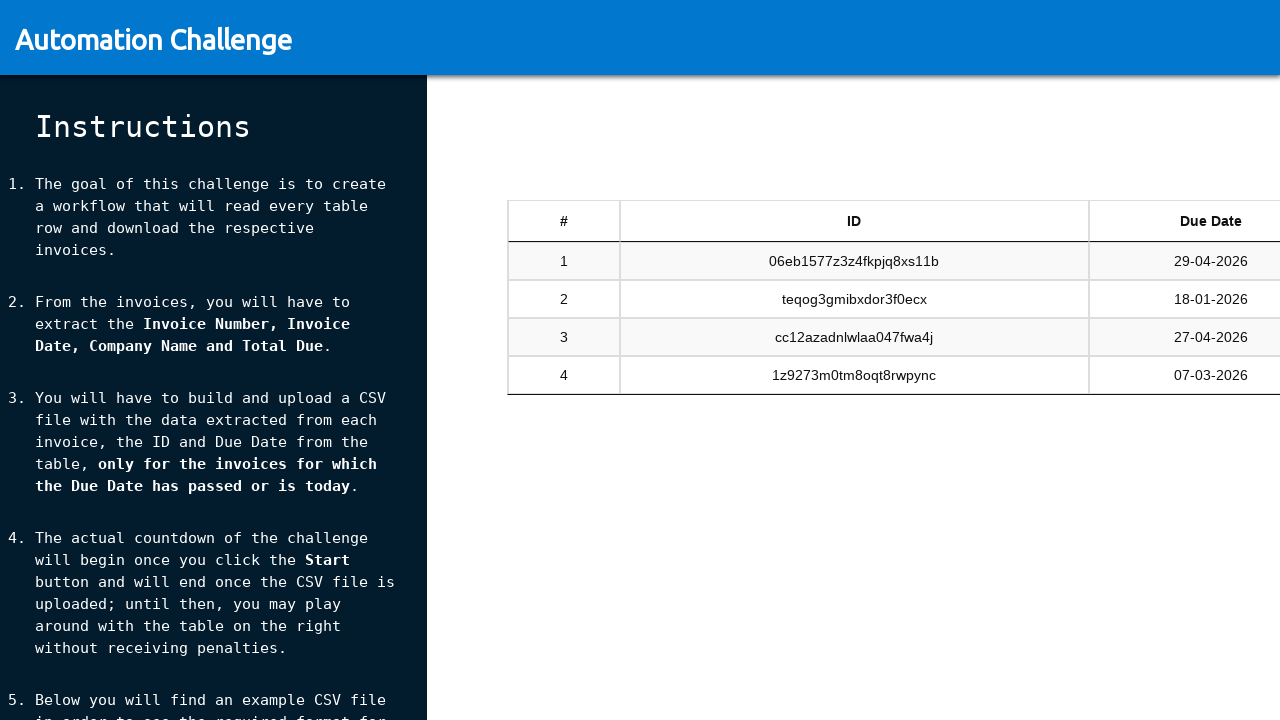

Located invoice row 3
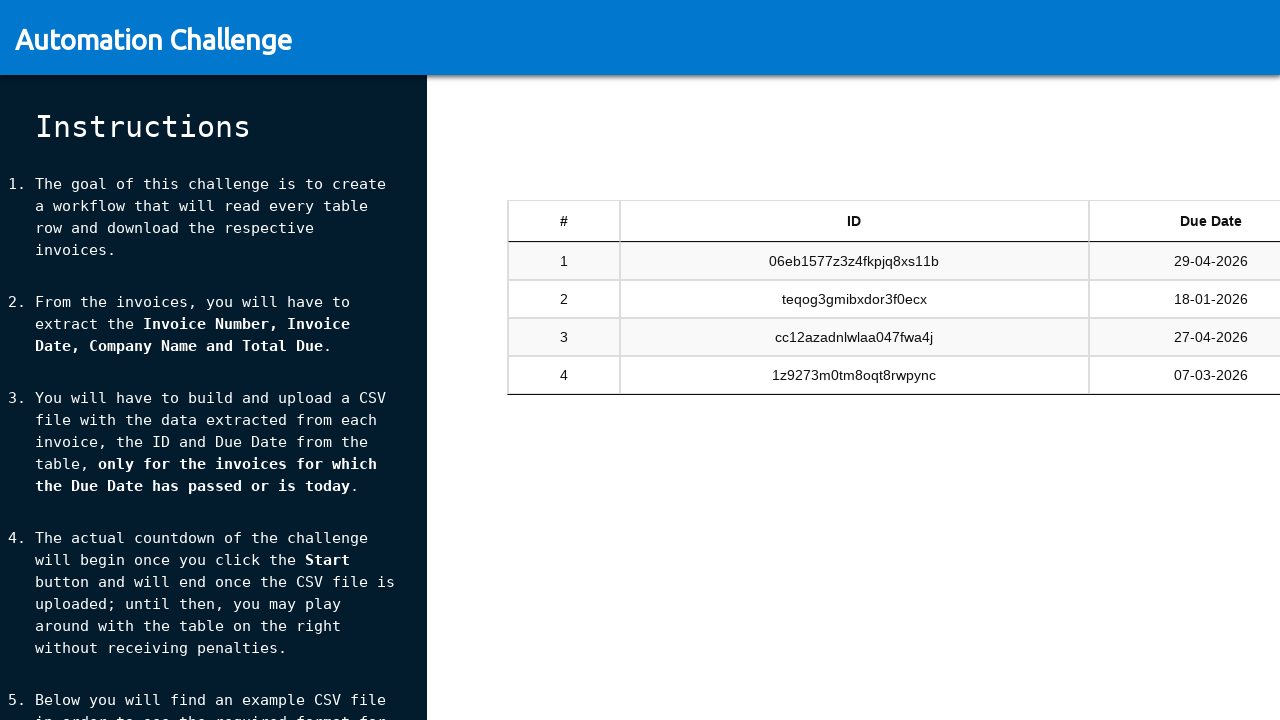

Exception occurred processing row 3: Locator.text_content: Unexpected token "/" while parsing selector "./td[3]"
Call log:
  - waiting for xpath=//tbody/tr[@role="row"] >> nth=2 >> ./td[3]

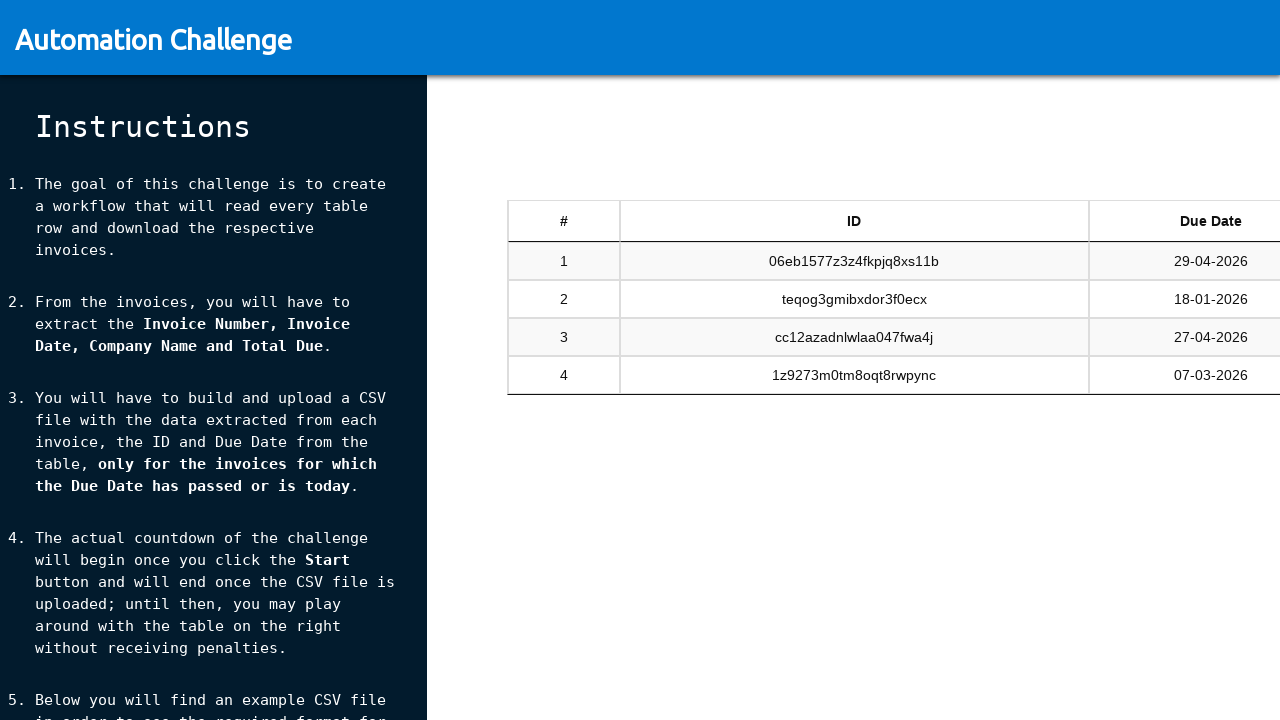

Located invoice row 4
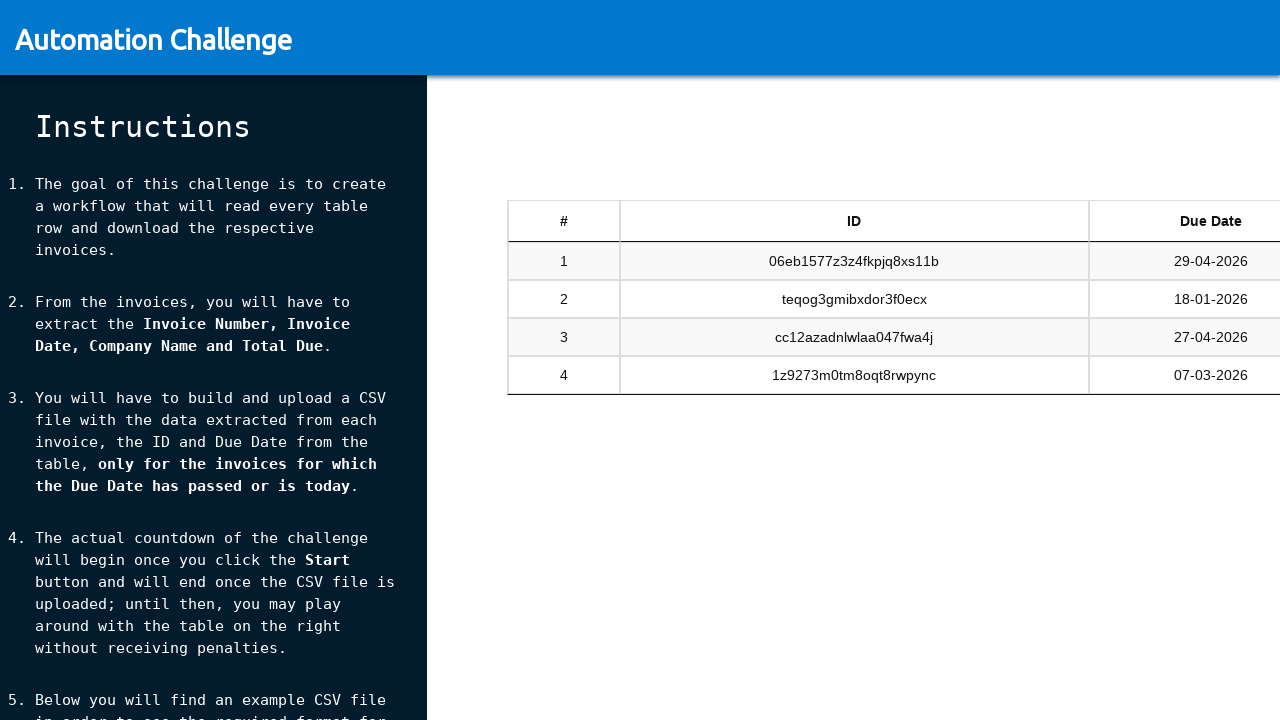

Exception occurred processing row 4: Locator.text_content: Unexpected token "/" while parsing selector "./td[3]"
Call log:
  - waiting for xpath=//tbody/tr[@role="row"] >> nth=3 >> ./td[3]

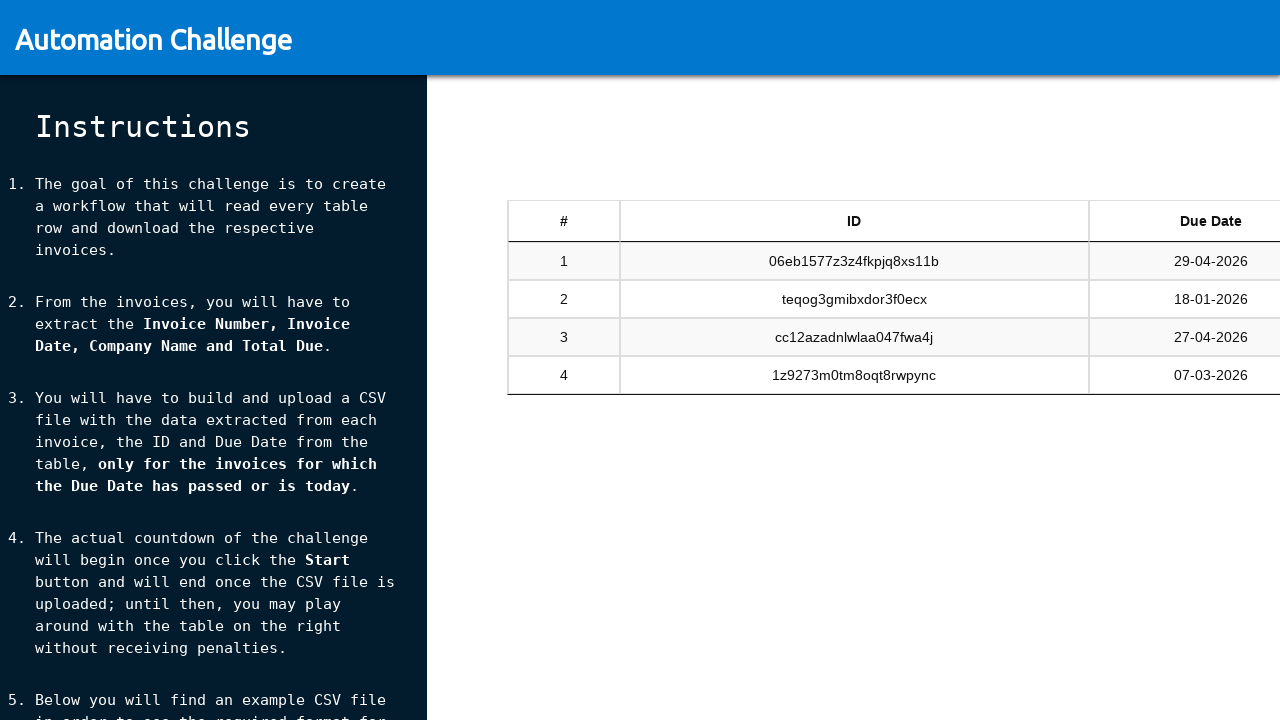

Located pagination Next button
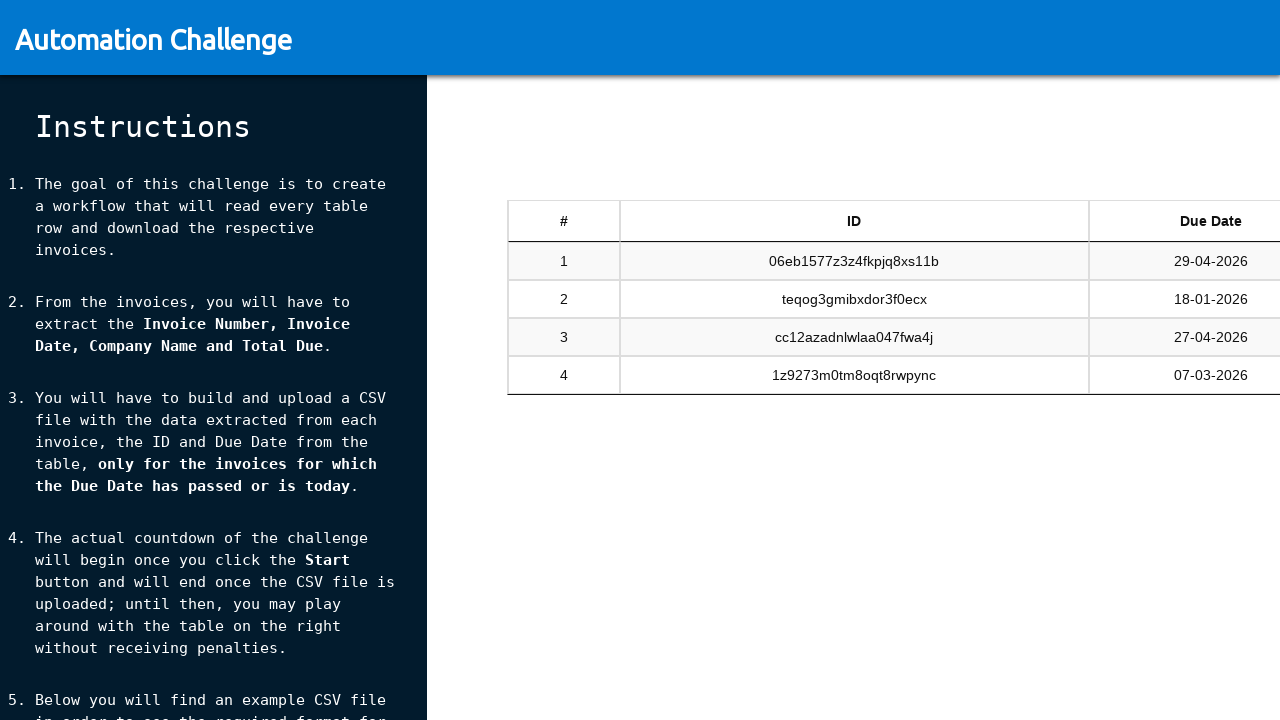

Clicked Next button to navigate to next page at (1185, 446) on xpath=//a[contains(@class, "paginate_button") and contains(@class, "next")]
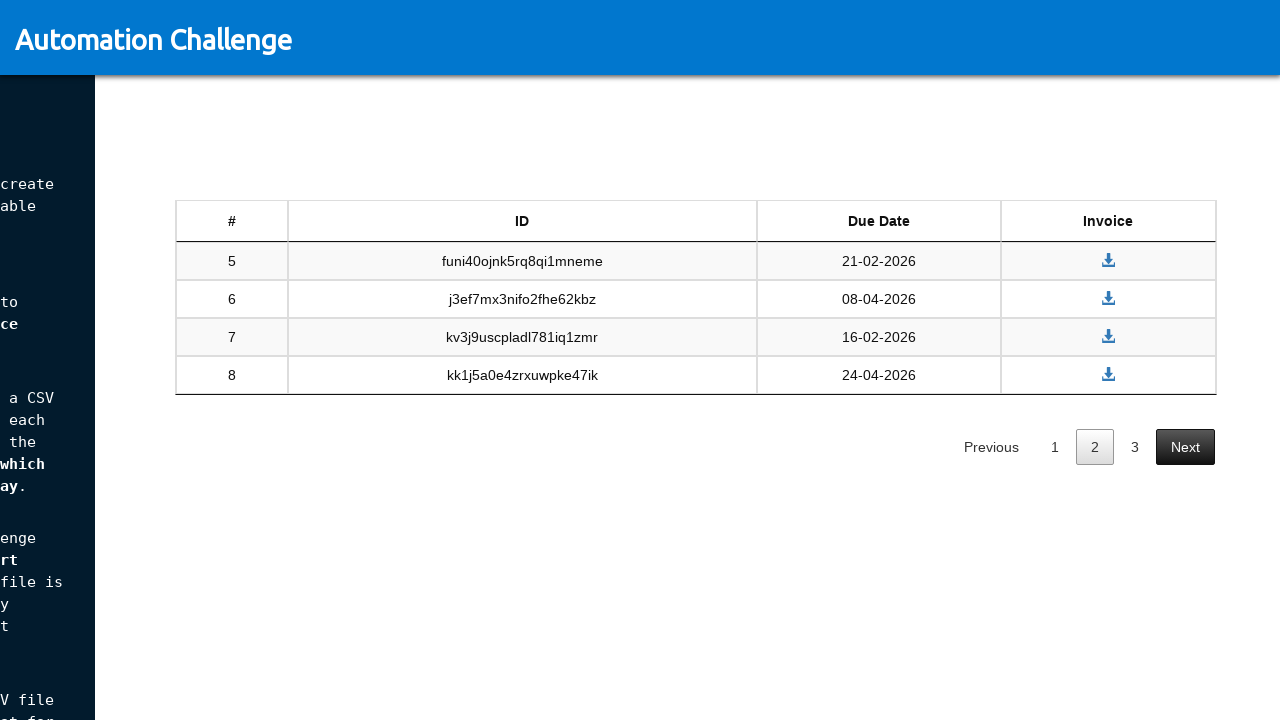

Waited for table to update after page navigation
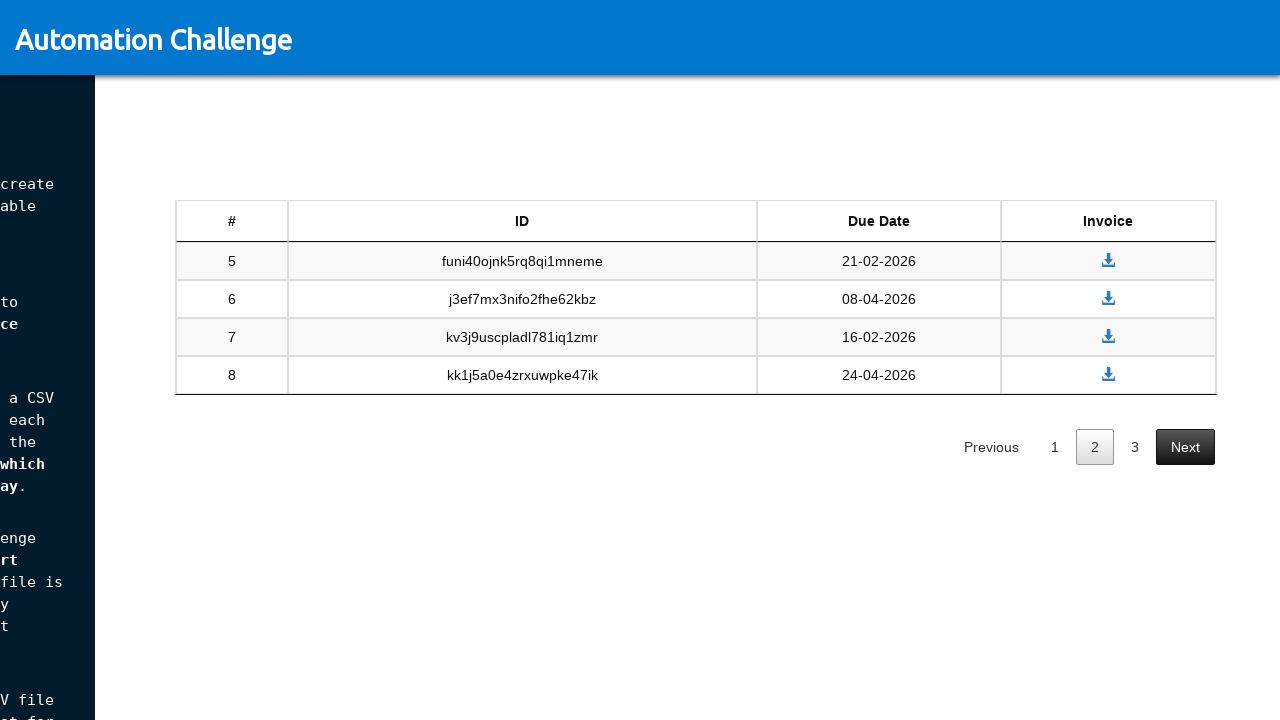

Located 4 invoice rows on current page
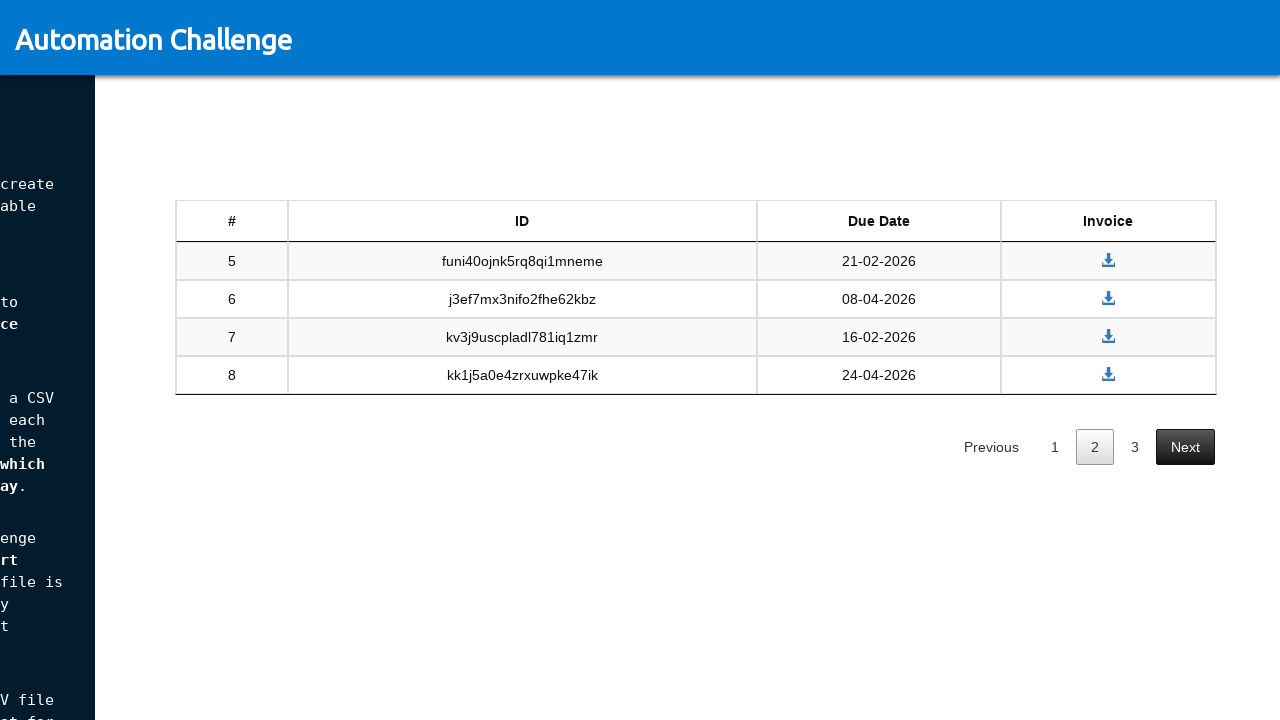

Located invoice row 1
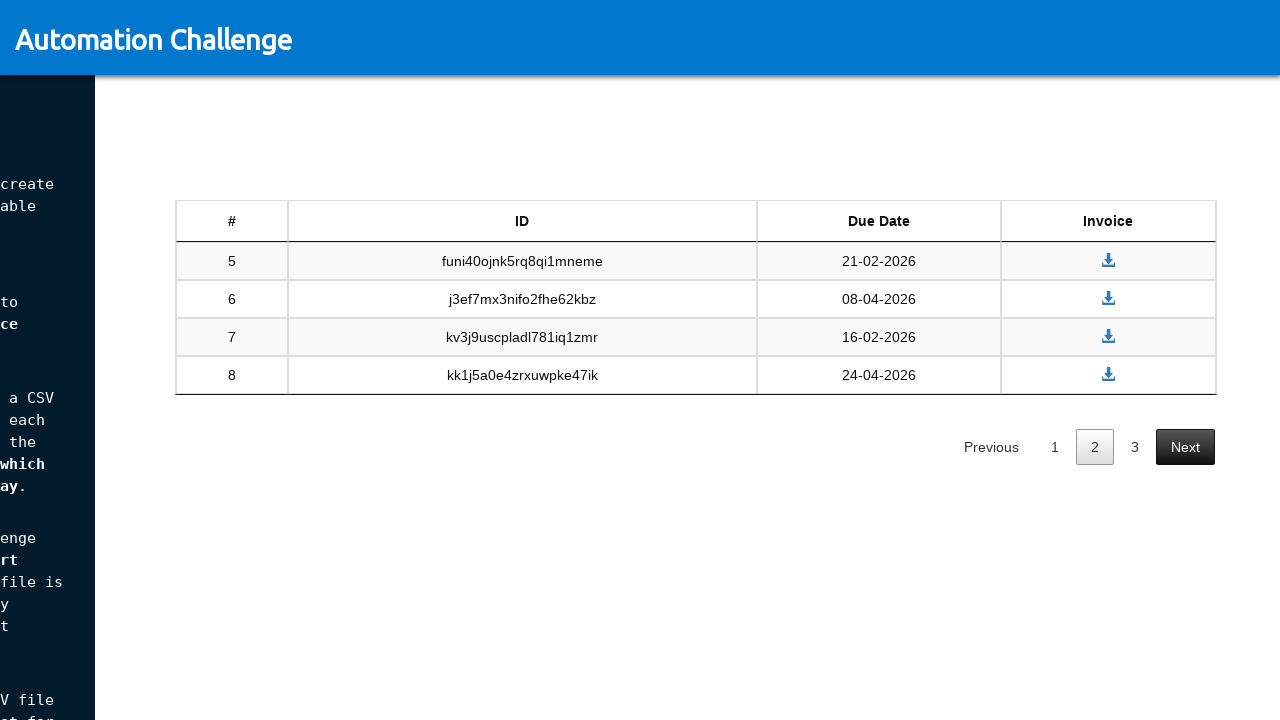

Exception occurred processing row 1: Locator.text_content: Unexpected token "/" while parsing selector "./td[3]"
Call log:
  - waiting for xpath=//tbody/tr[@role="row"] >> nth=0 >> ./td[3]

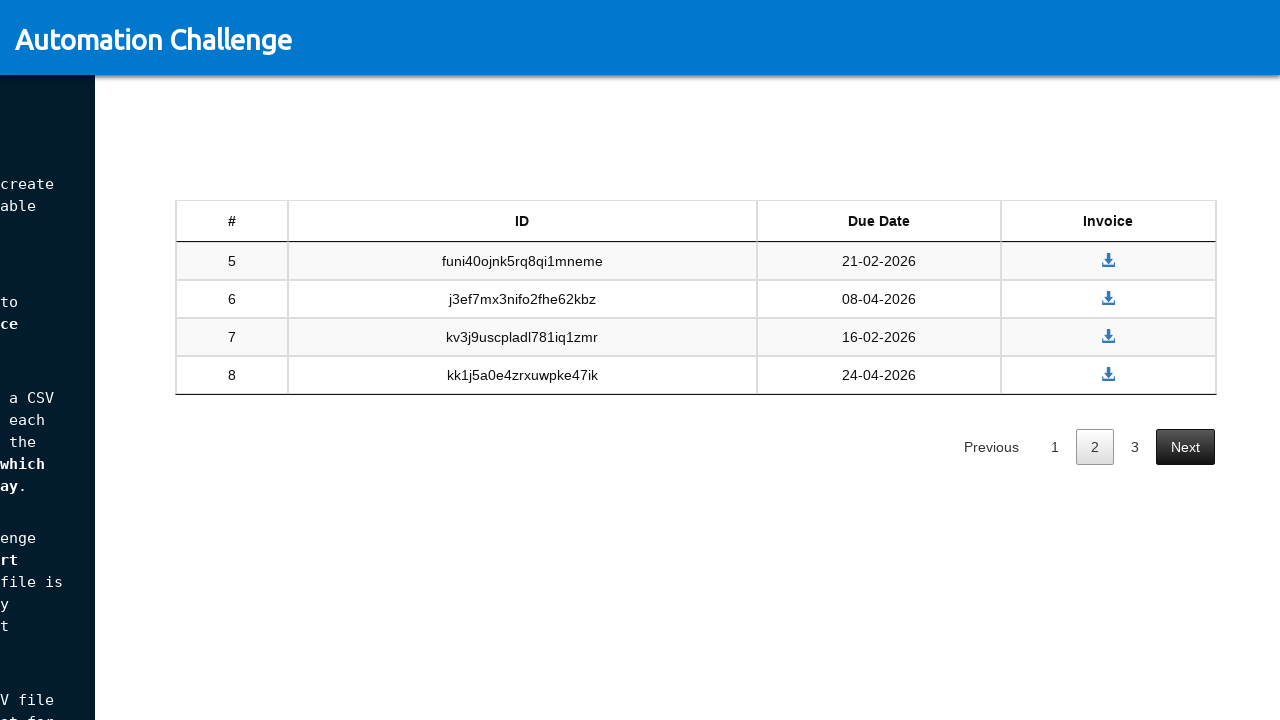

Located invoice row 2
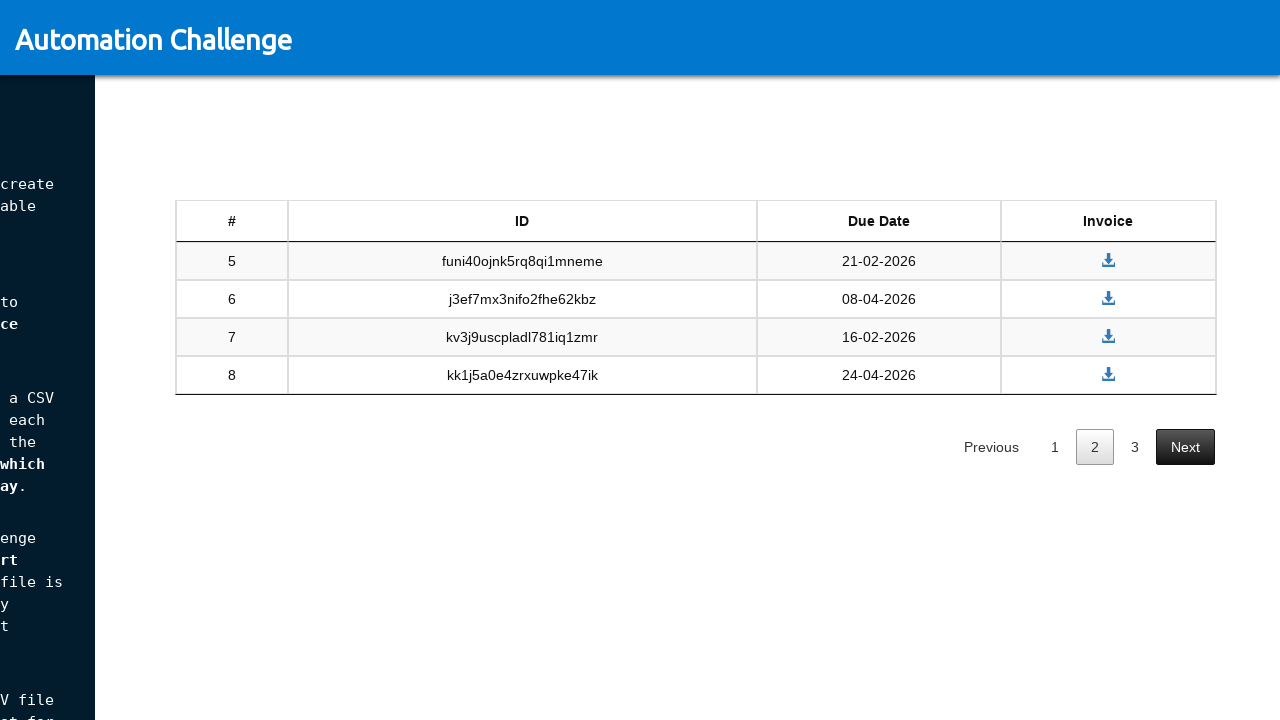

Exception occurred processing row 2: Locator.text_content: Unexpected token "/" while parsing selector "./td[3]"
Call log:
  - waiting for xpath=//tbody/tr[@role="row"] >> nth=1 >> ./td[3]

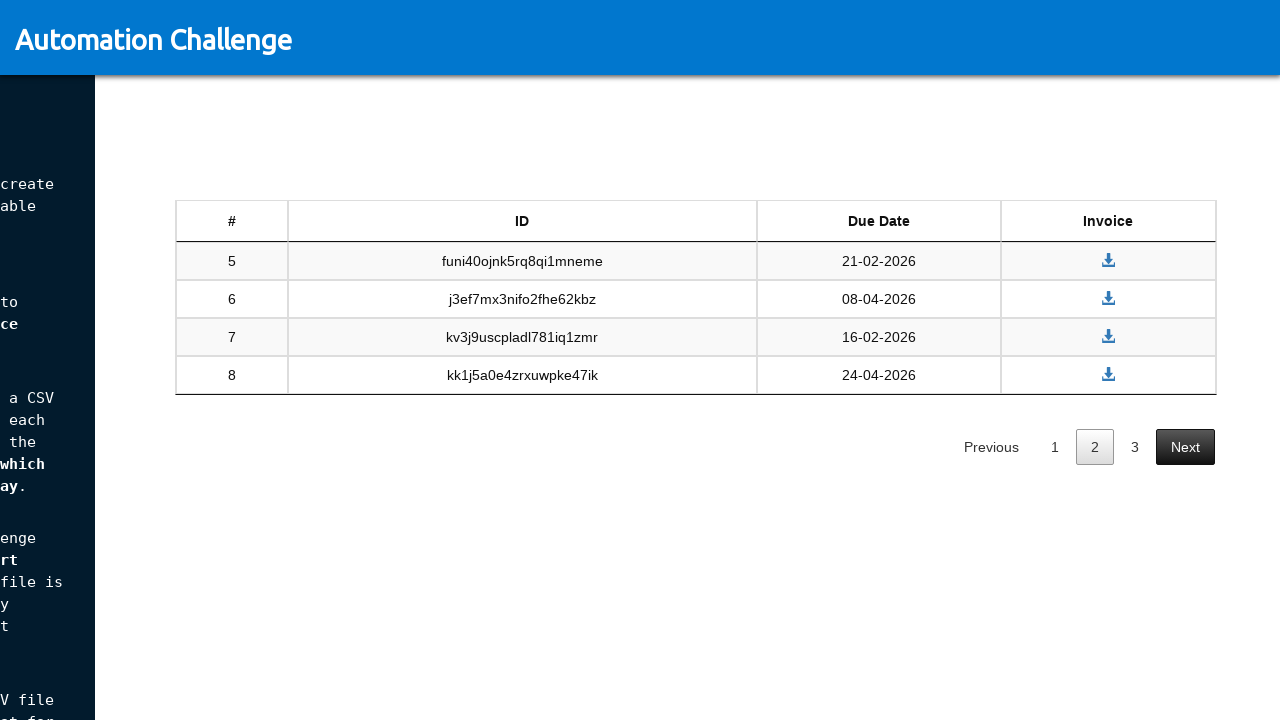

Located invoice row 3
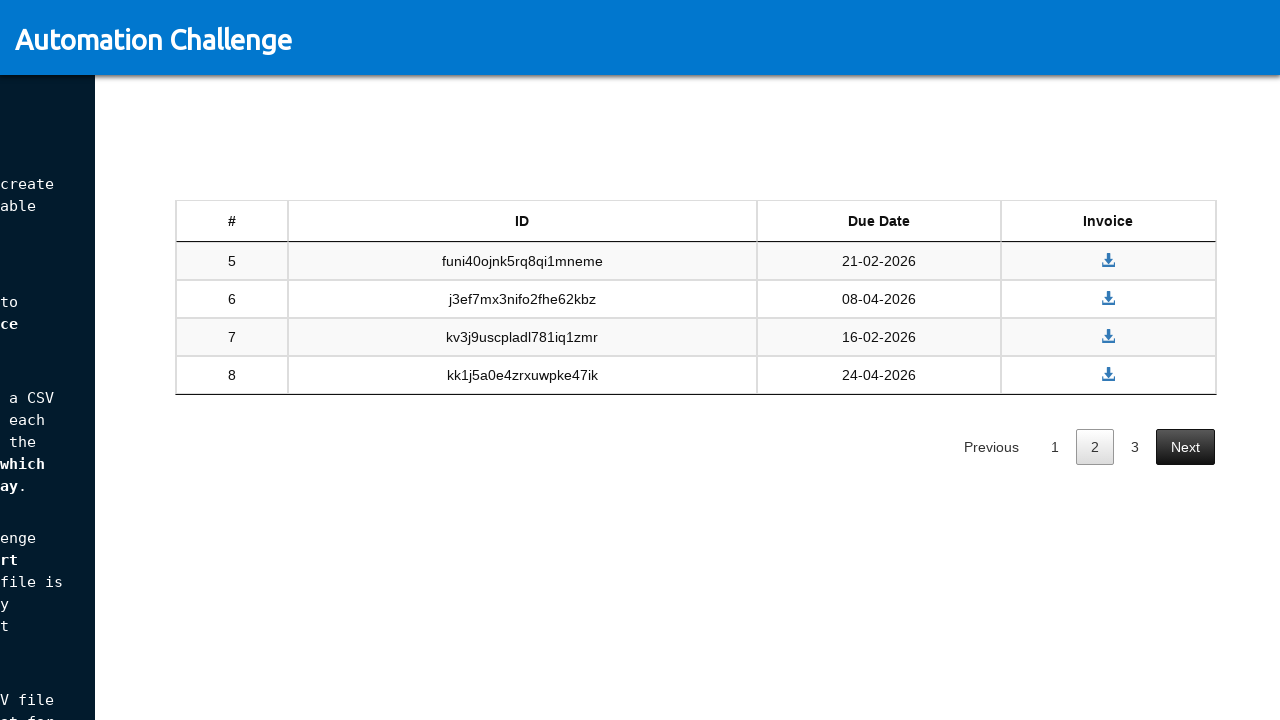

Exception occurred processing row 3: Locator.text_content: Unexpected token "/" while parsing selector "./td[3]"
Call log:
  - waiting for xpath=//tbody/tr[@role="row"] >> nth=2 >> ./td[3]

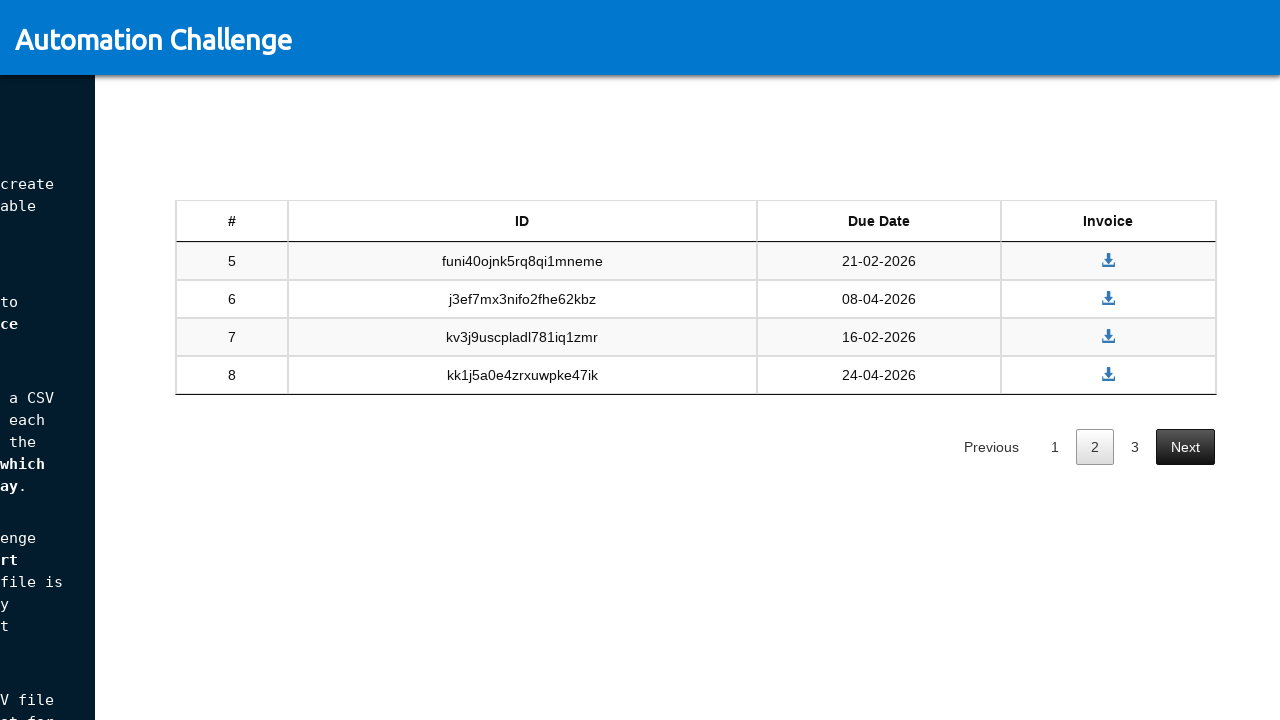

Located invoice row 4
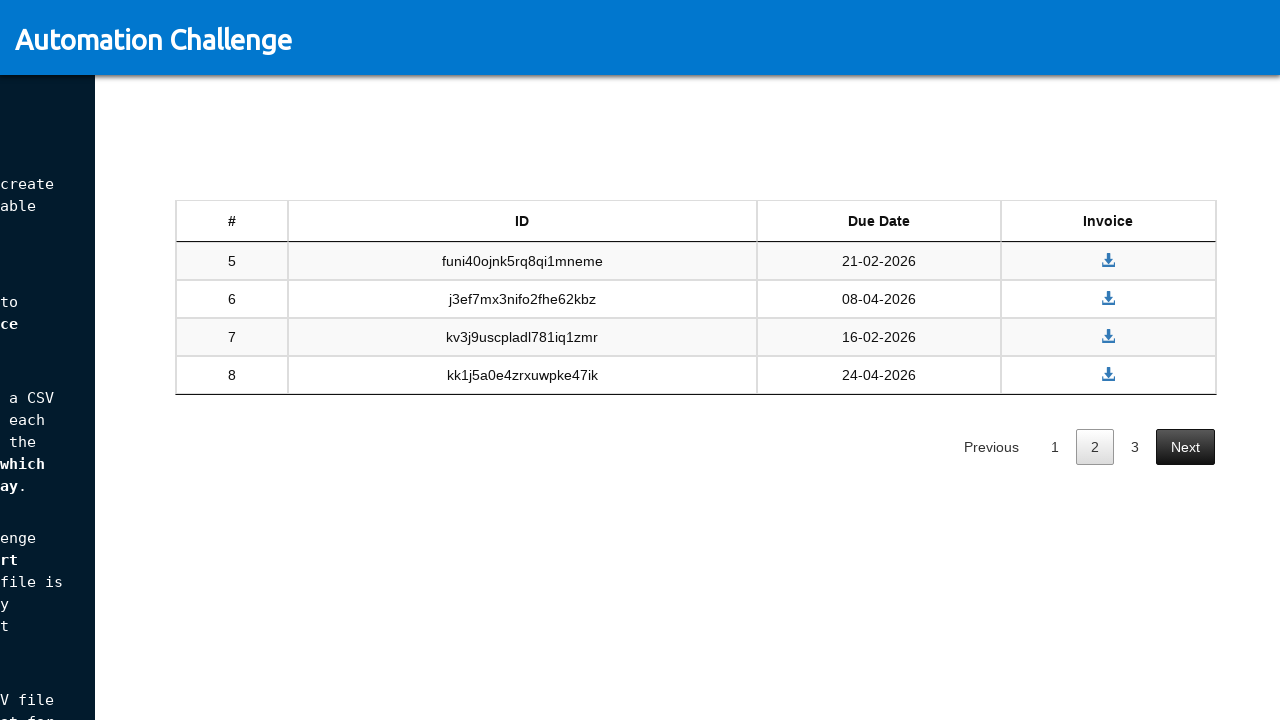

Exception occurred processing row 4: Locator.text_content: Unexpected token "/" while parsing selector "./td[3]"
Call log:
  - waiting for xpath=//tbody/tr[@role="row"] >> nth=3 >> ./td[3]

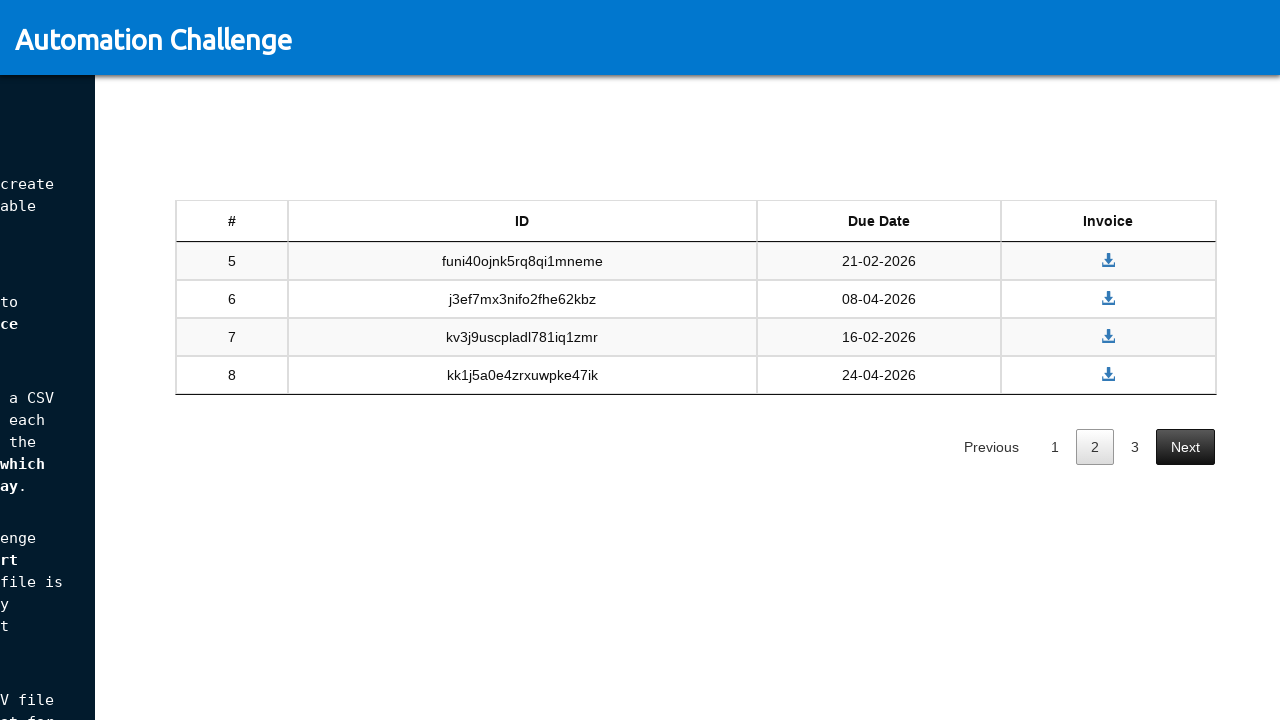

Located pagination Next button
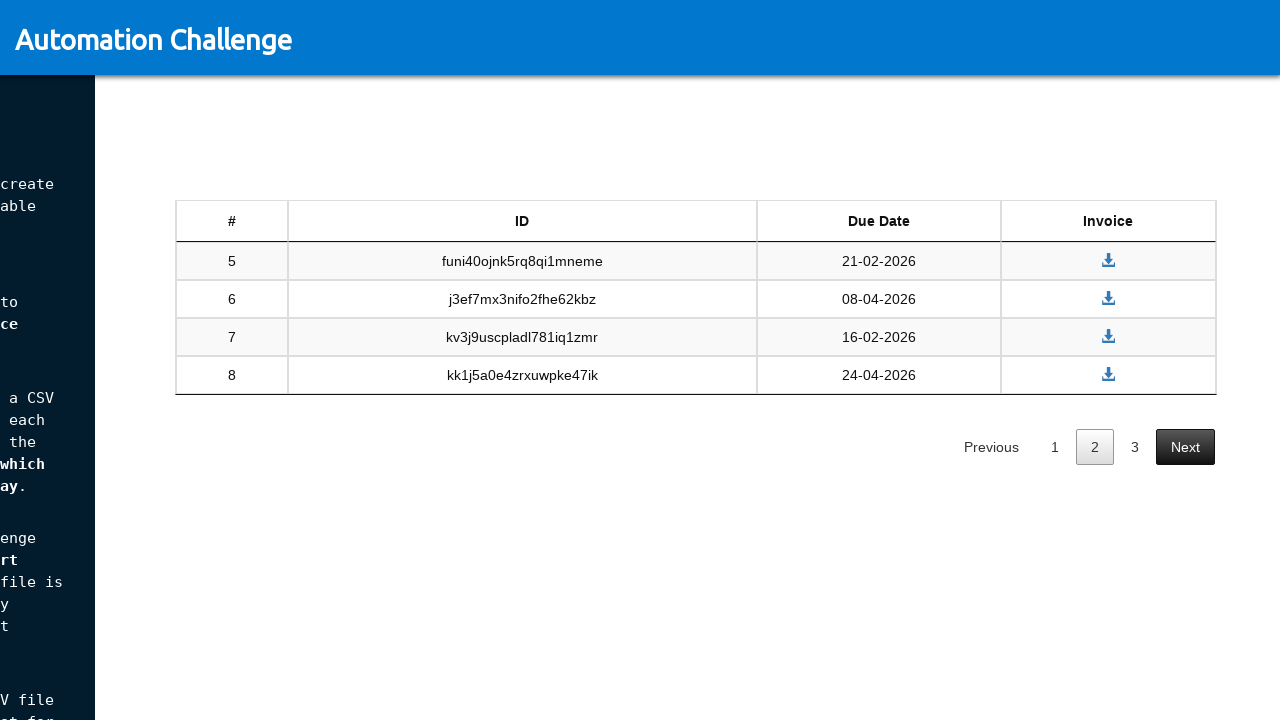

Clicked Next button to navigate to next page at (1185, 446) on xpath=//a[contains(@class, "paginate_button") and contains(@class, "next")]
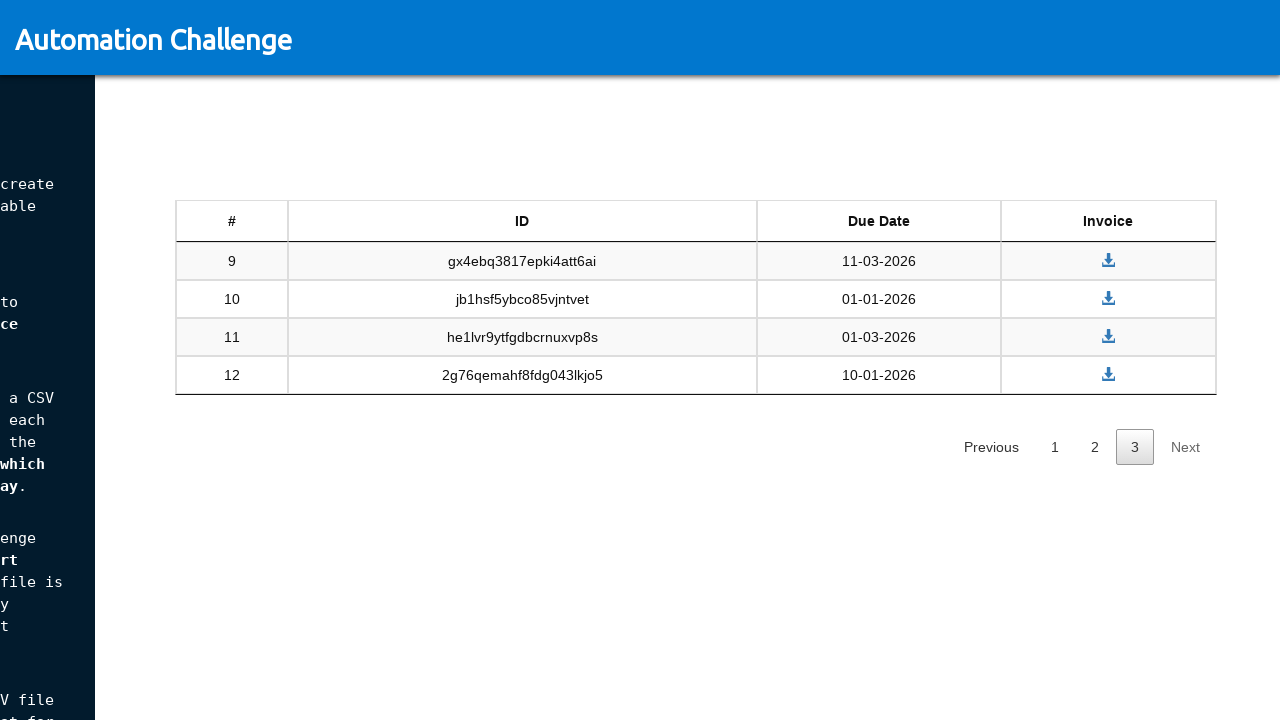

Waited for table to update after page navigation
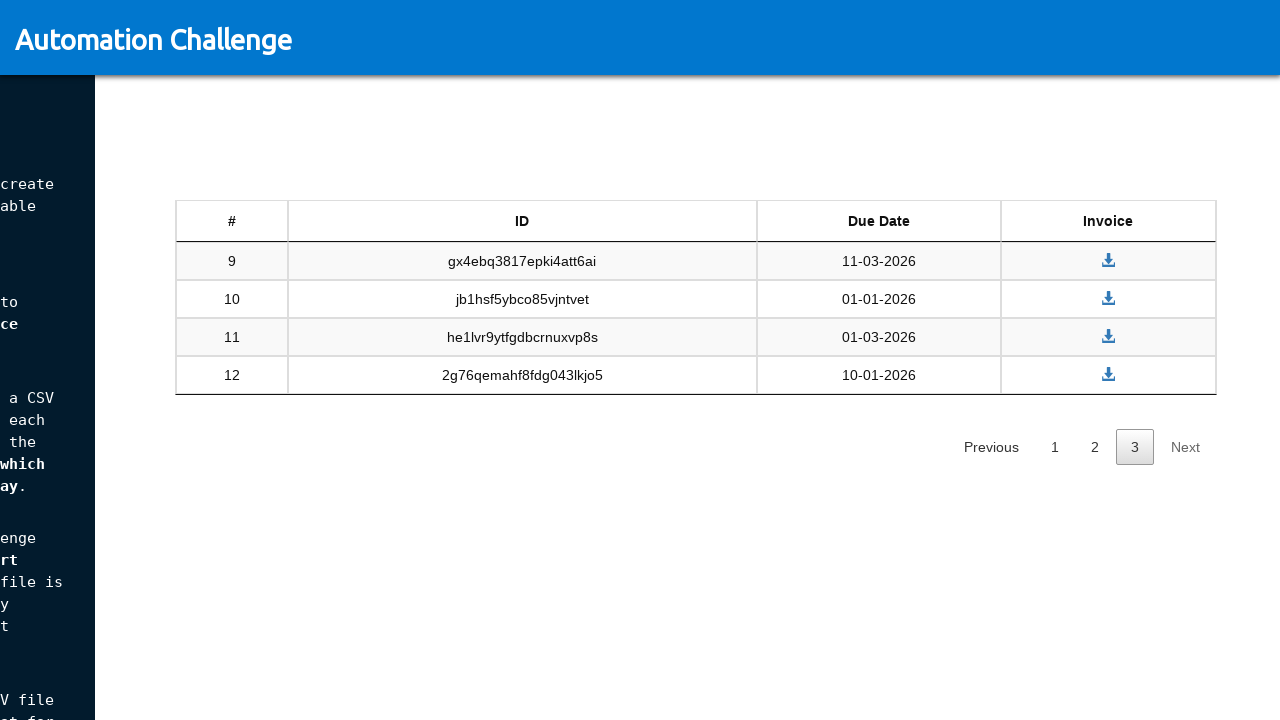

Located 4 invoice rows on current page
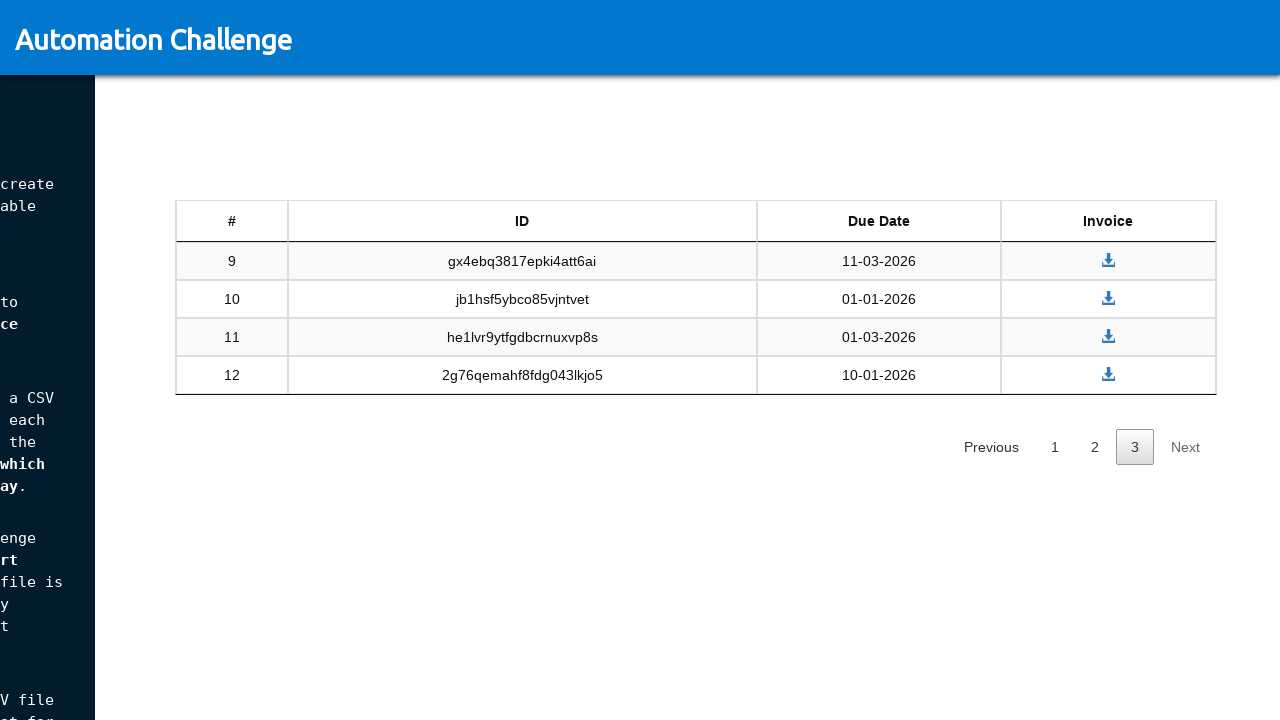

Located invoice row 1
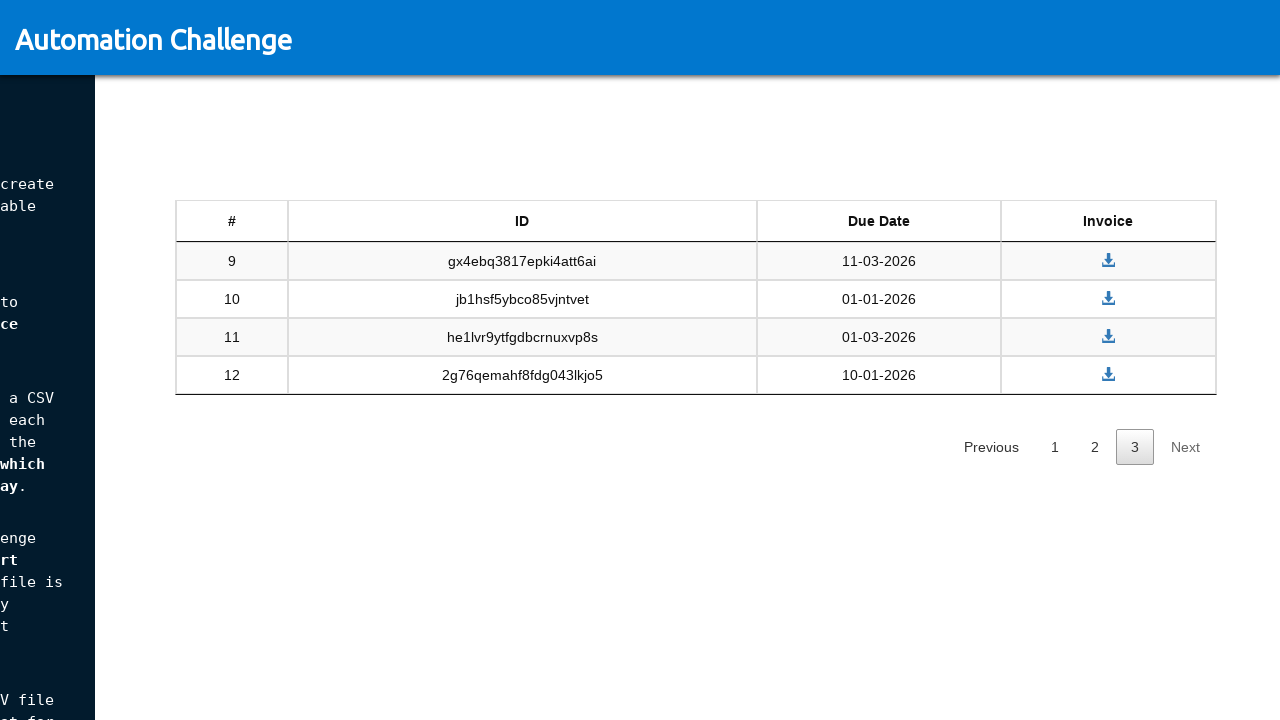

Exception occurred processing row 1: Locator.text_content: Unexpected token "/" while parsing selector "./td[3]"
Call log:
  - waiting for xpath=//tbody/tr[@role="row"] >> nth=0 >> ./td[3]

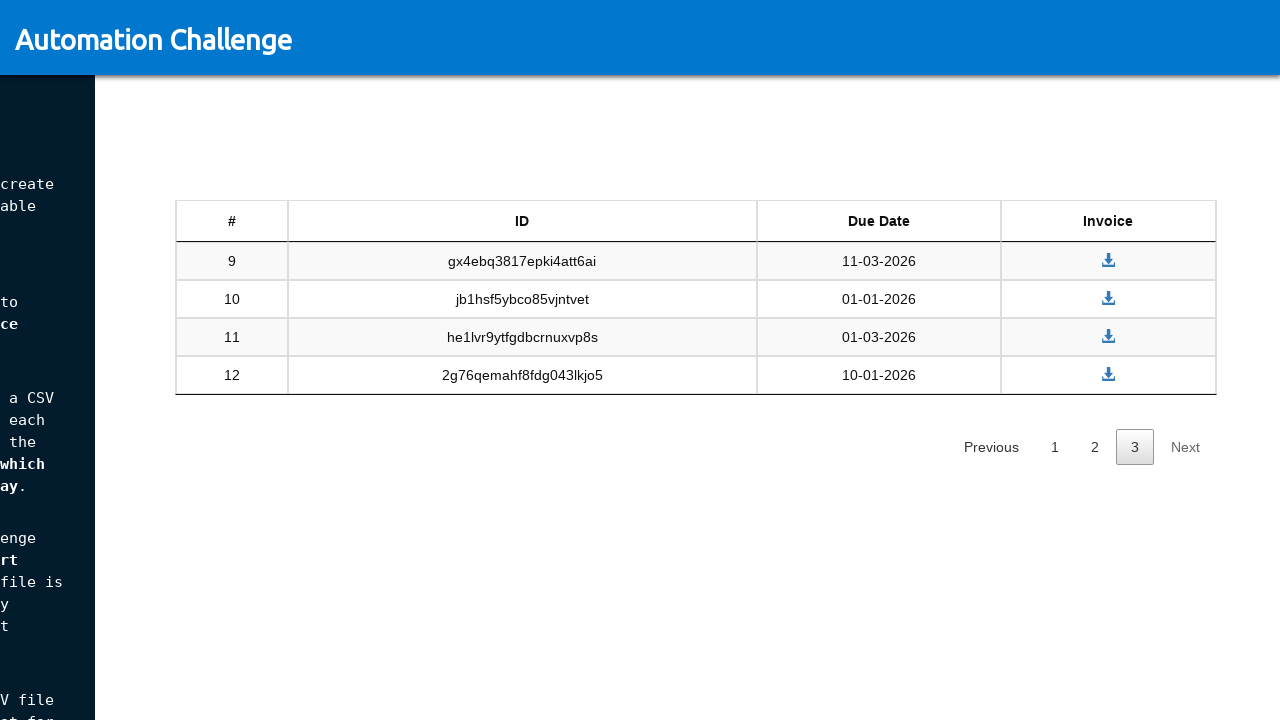

Located invoice row 2
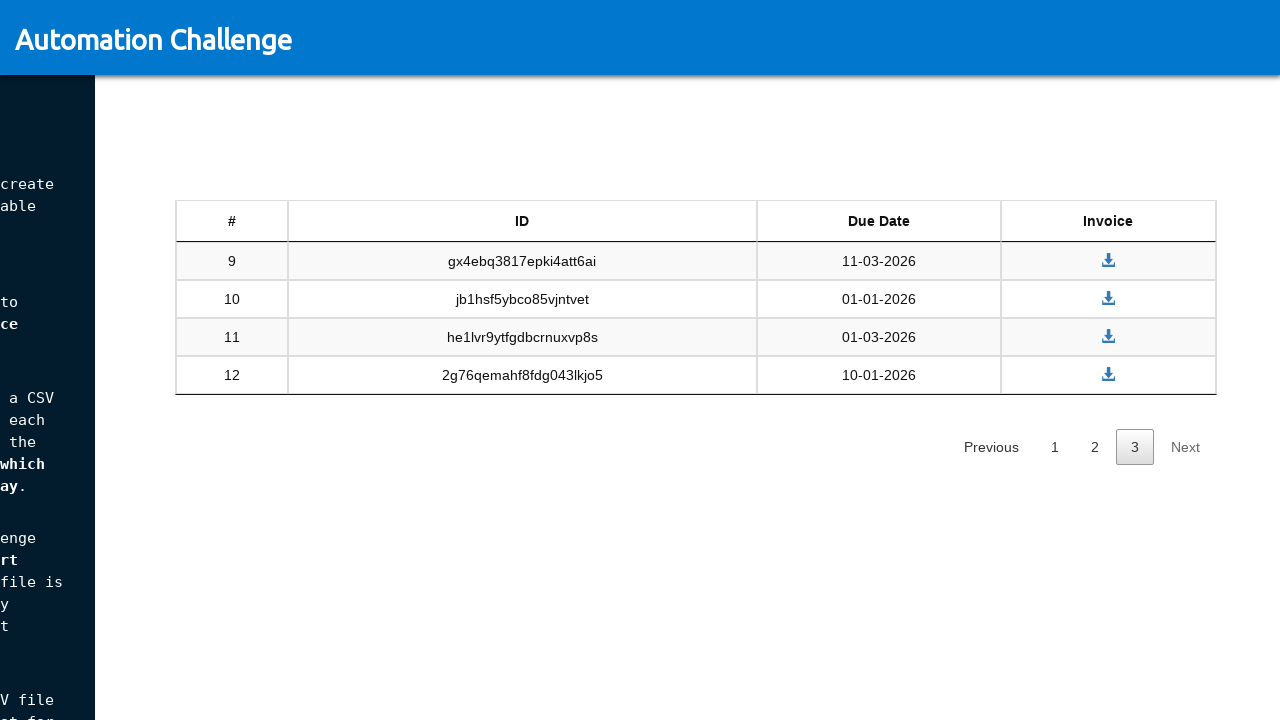

Exception occurred processing row 2: Locator.text_content: Unexpected token "/" while parsing selector "./td[3]"
Call log:
  - waiting for xpath=//tbody/tr[@role="row"] >> nth=1 >> ./td[3]

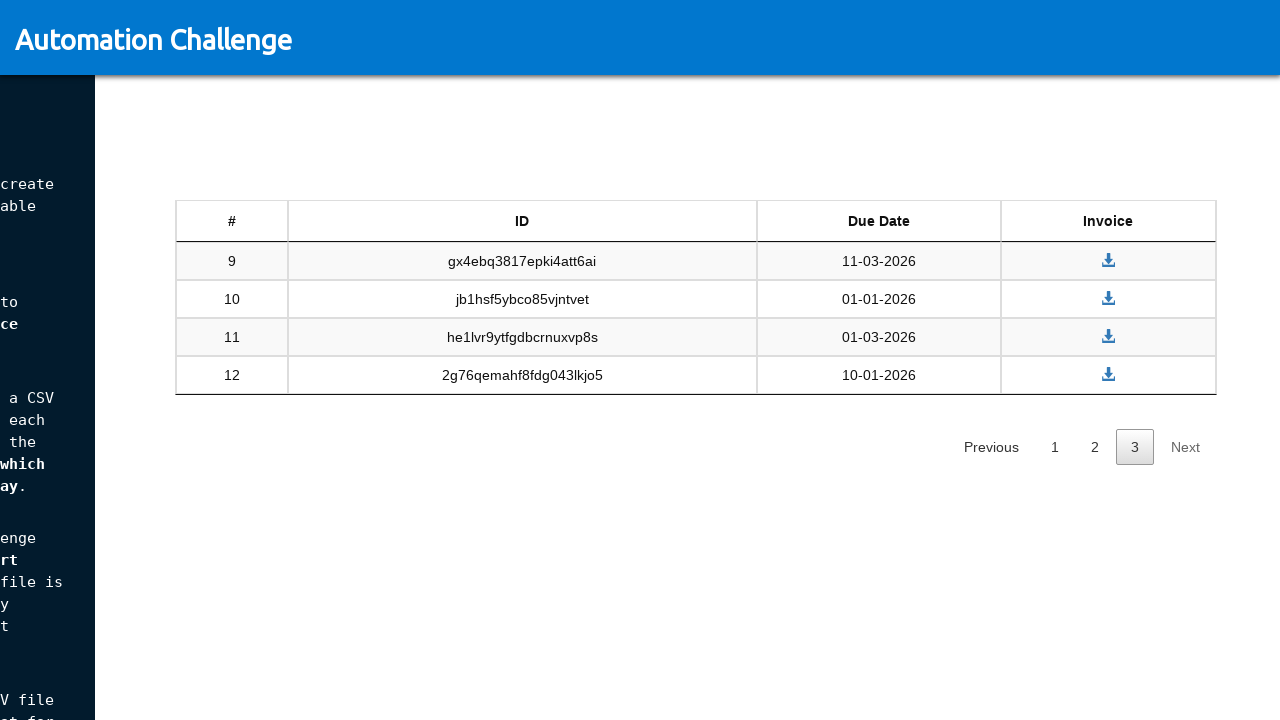

Located invoice row 3
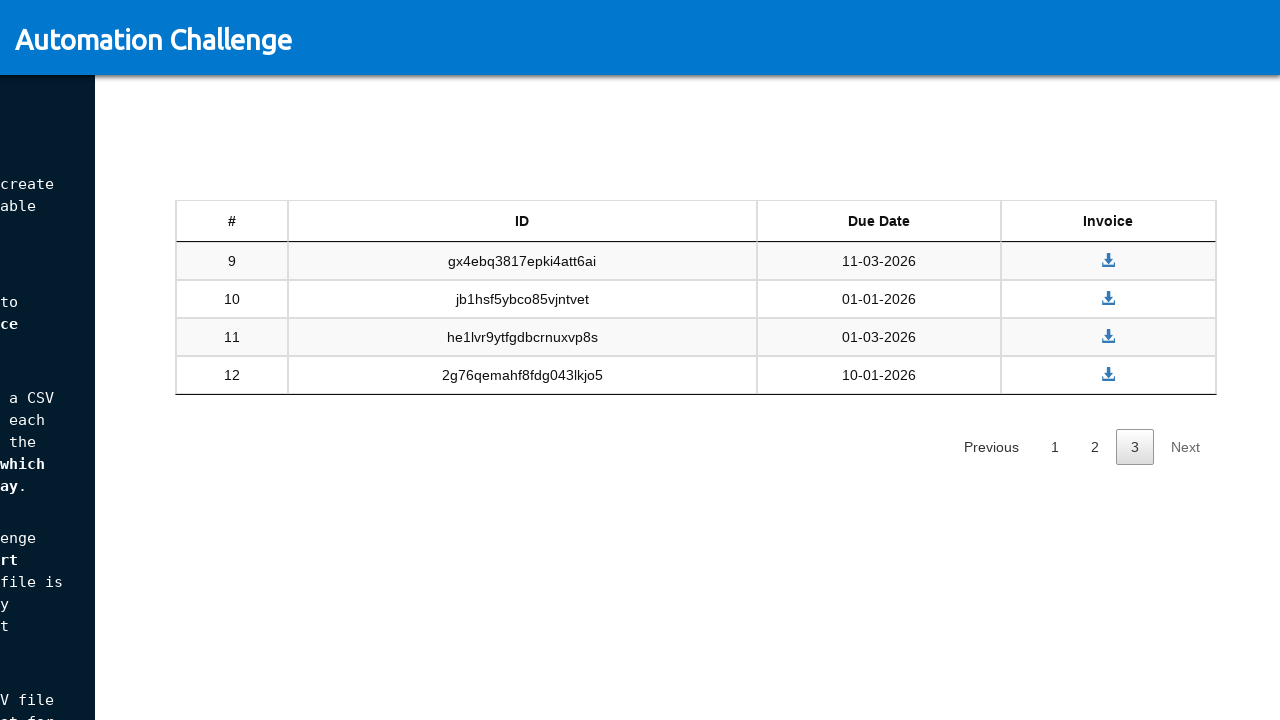

Exception occurred processing row 3: Locator.text_content: Unexpected token "/" while parsing selector "./td[3]"
Call log:
  - waiting for xpath=//tbody/tr[@role="row"] >> nth=2 >> ./td[3]

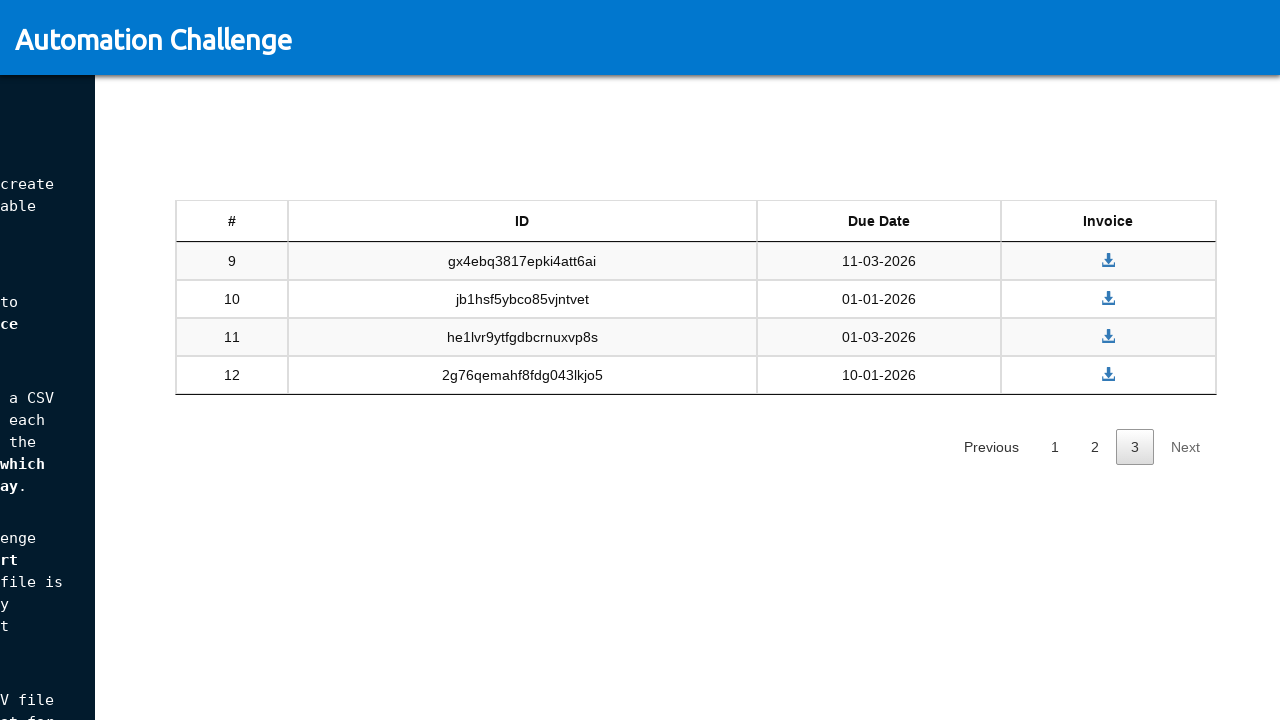

Located invoice row 4
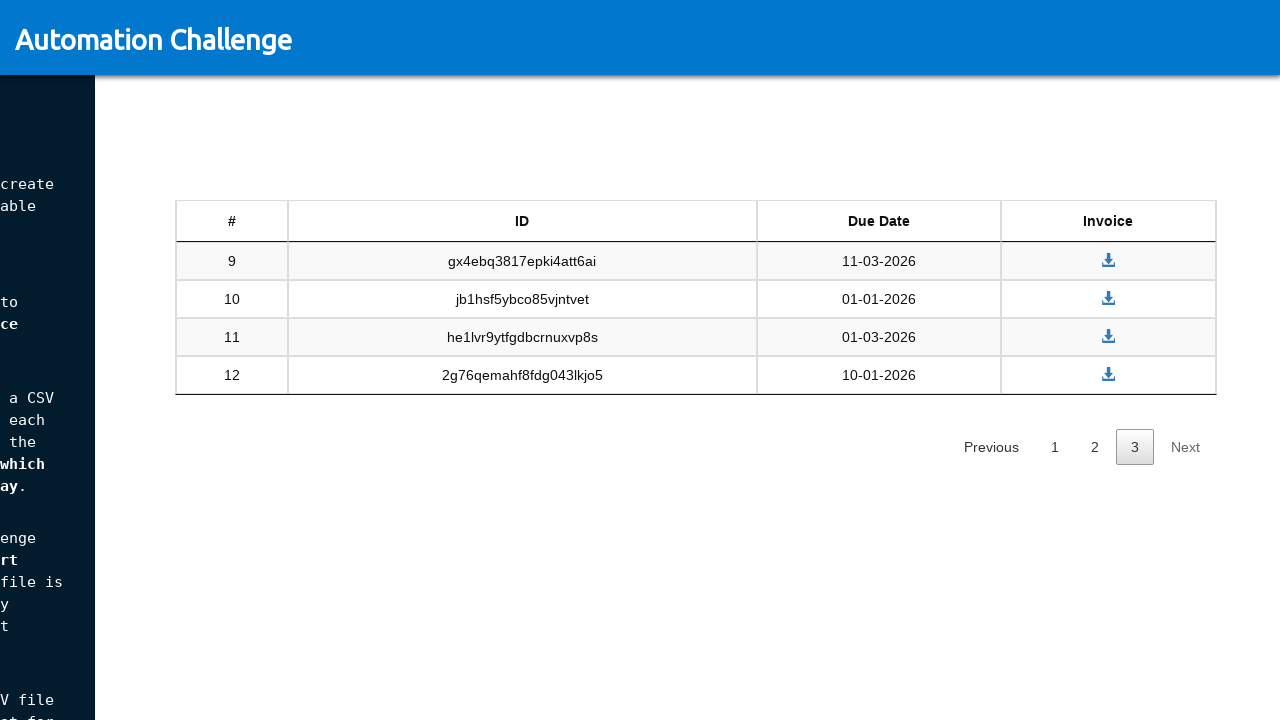

Exception occurred processing row 4: Locator.text_content: Unexpected token "/" while parsing selector "./td[3]"
Call log:
  - waiting for xpath=//tbody/tr[@role="row"] >> nth=3 >> ./td[3]

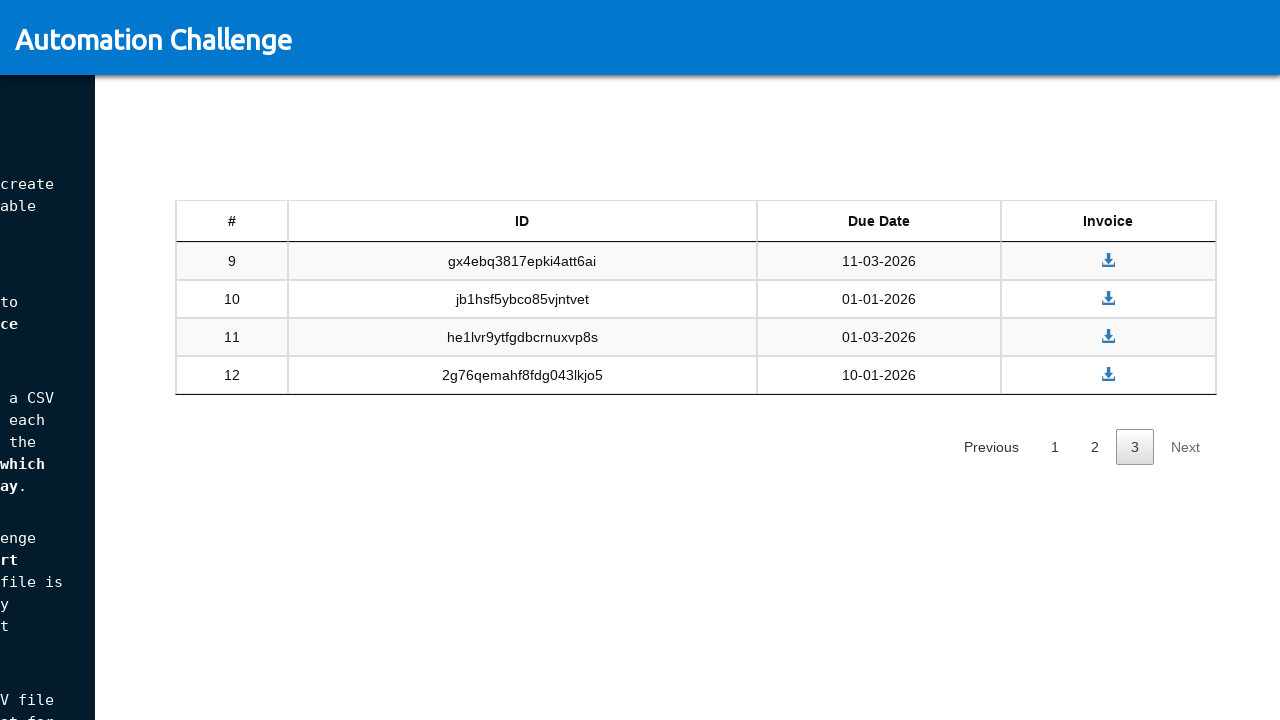

Located pagination Next button
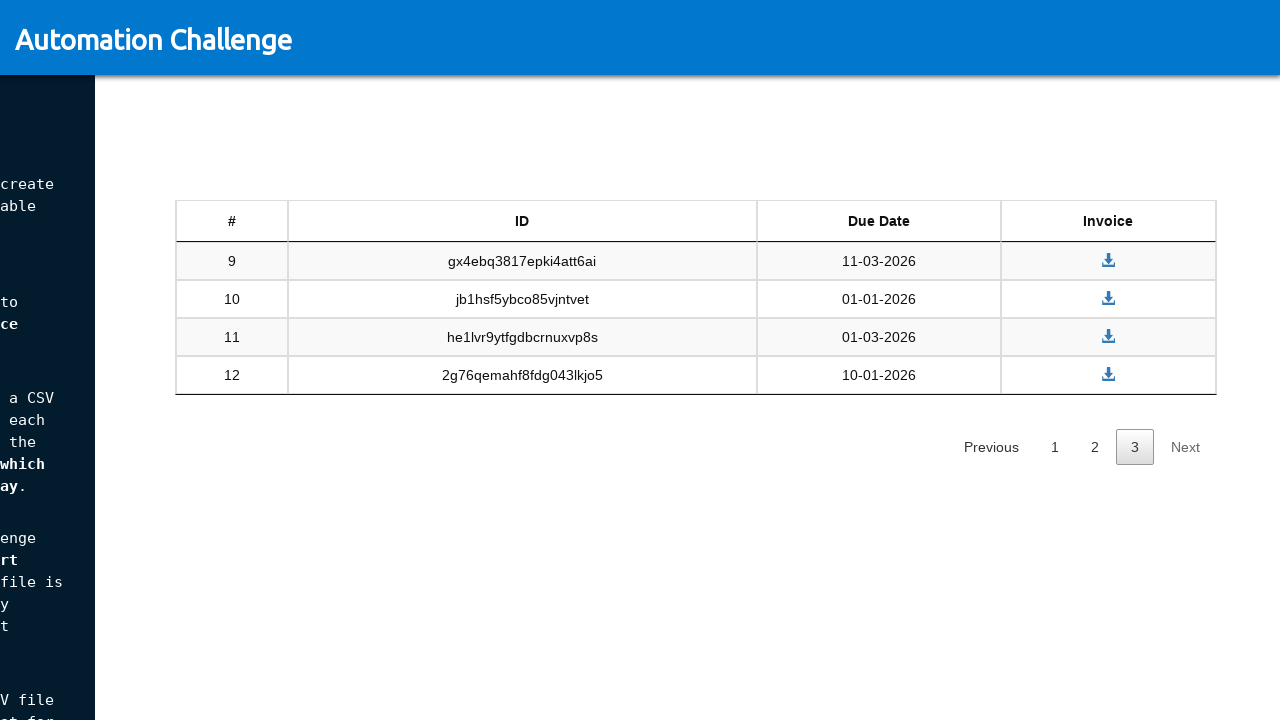

Next button is disabled - pagination exhausted
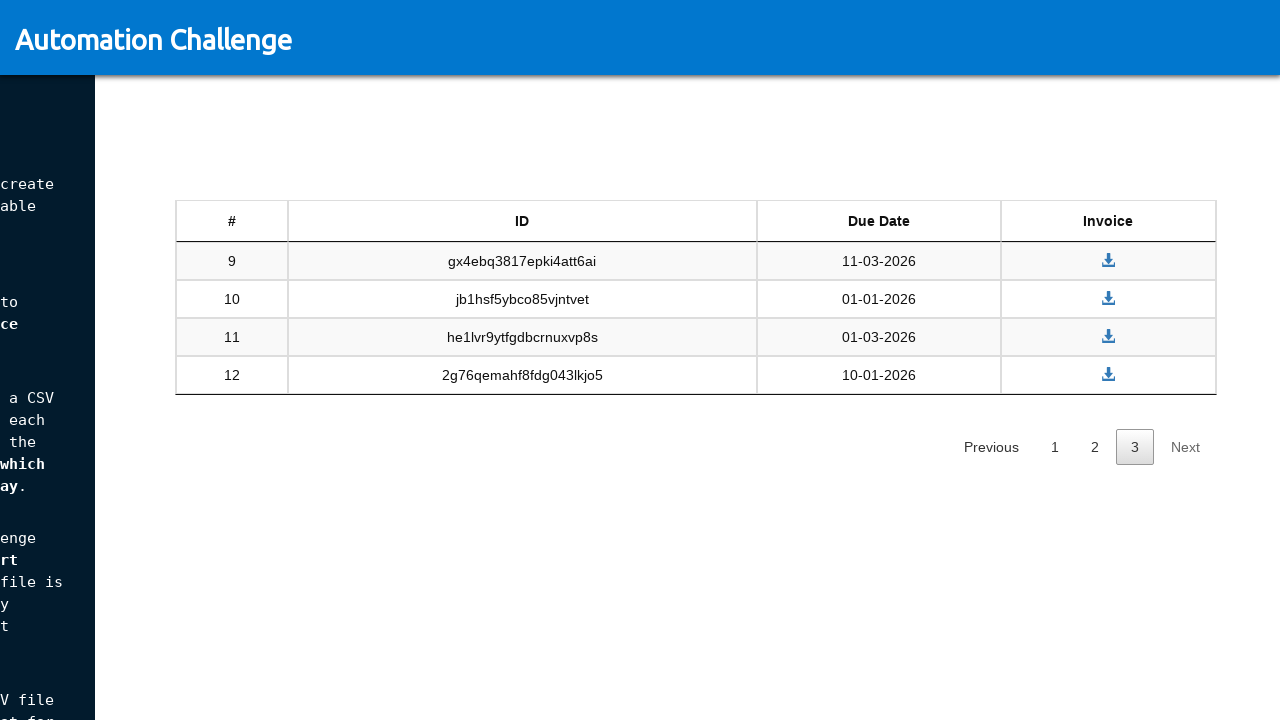

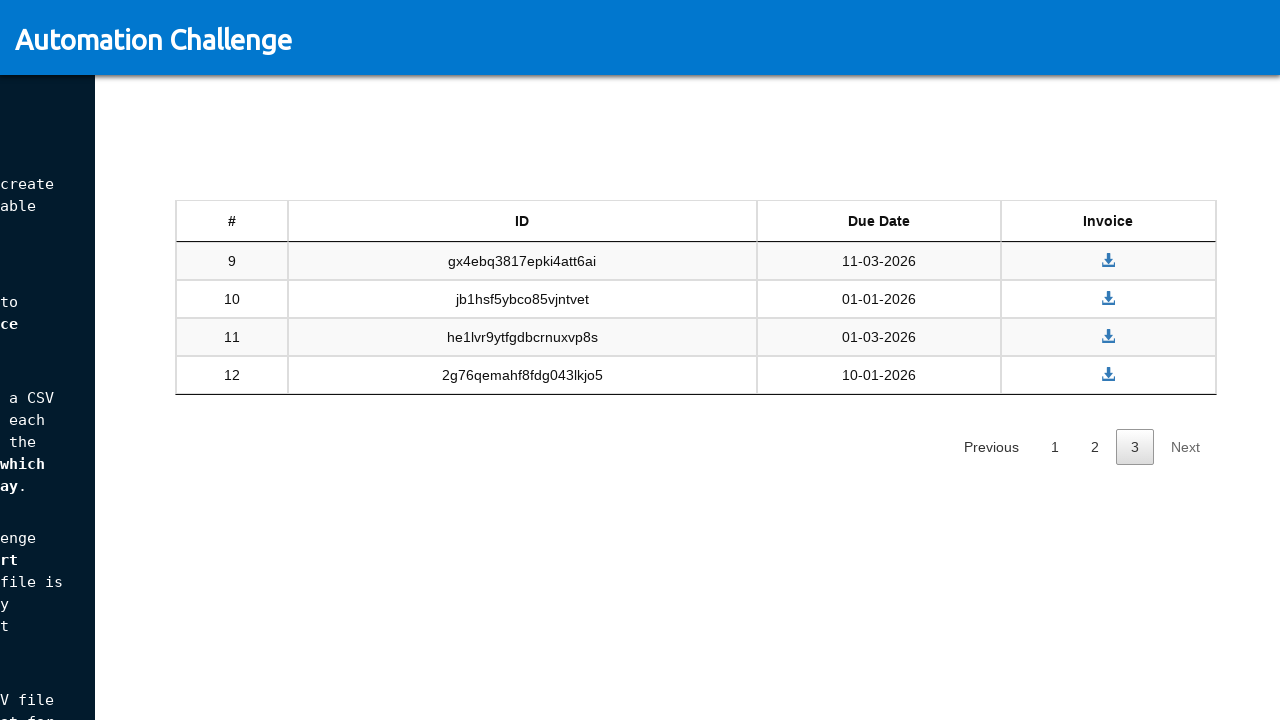